Tests a page with typos by refreshing it multiple times and checking the paragraph text

Starting URL: http://the-internet.herokuapp.com/typos

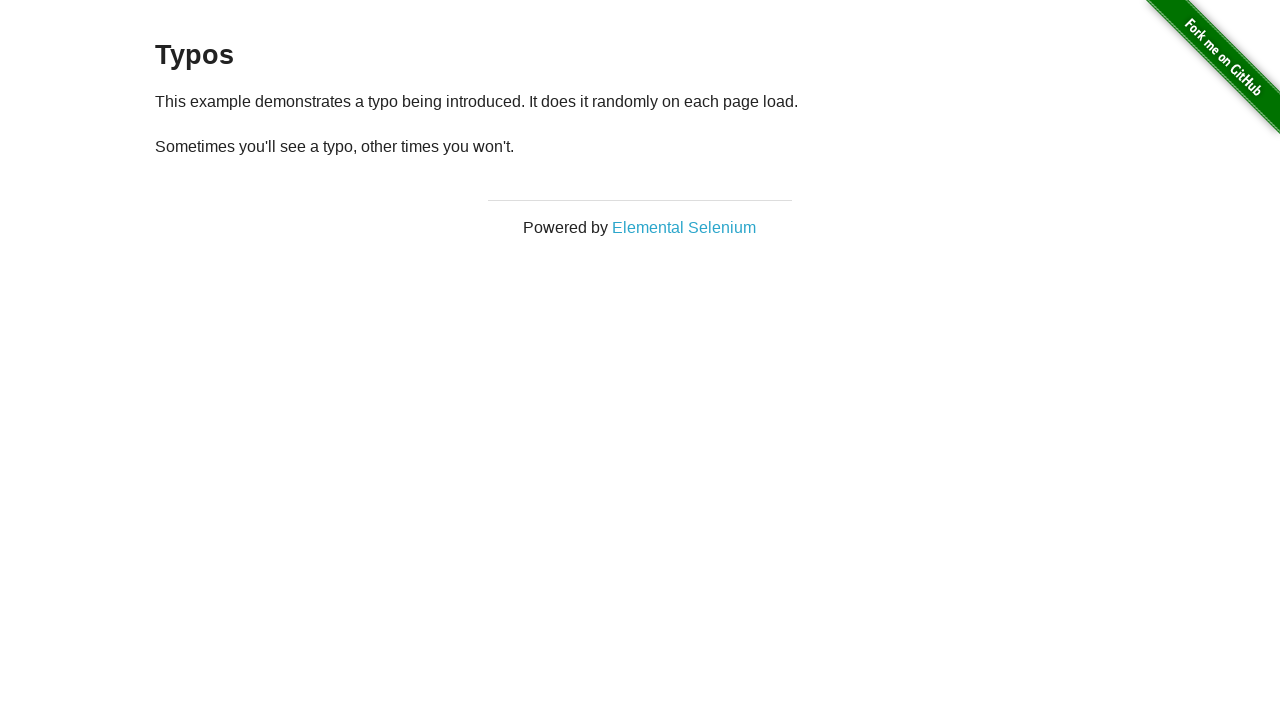

Waited for paragraph elements to be present
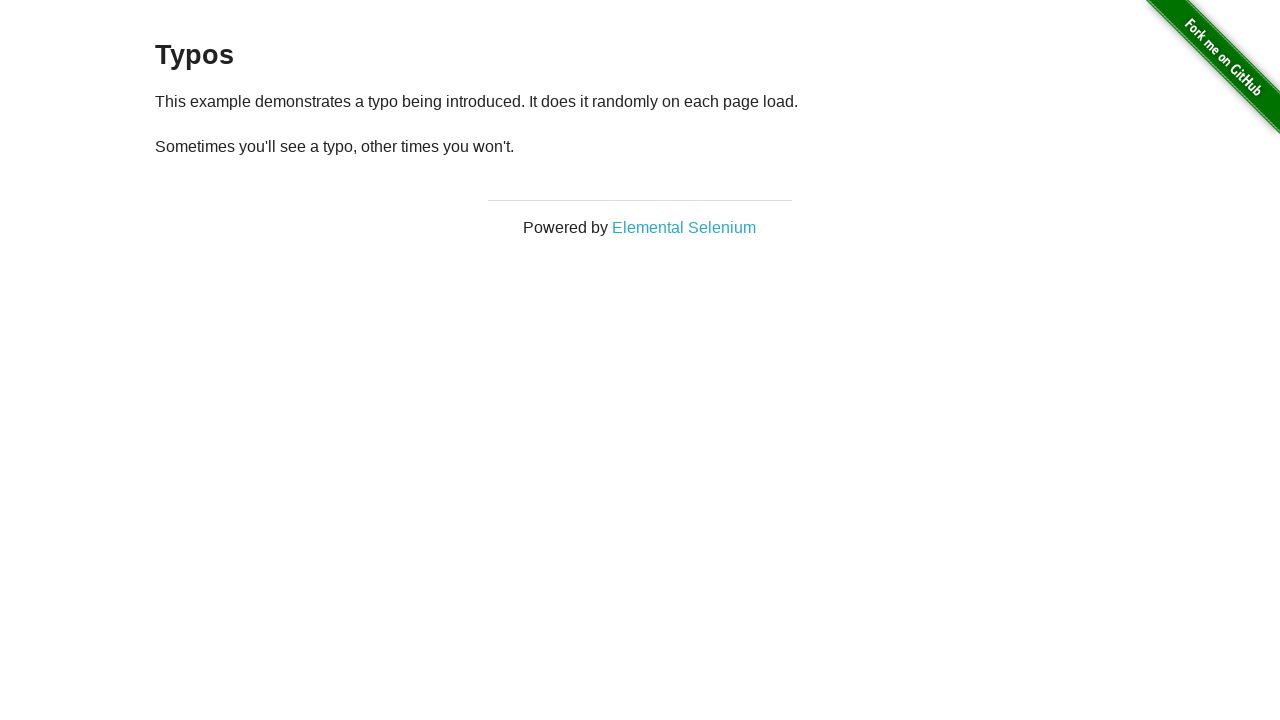

Retrieved all paragraph elements
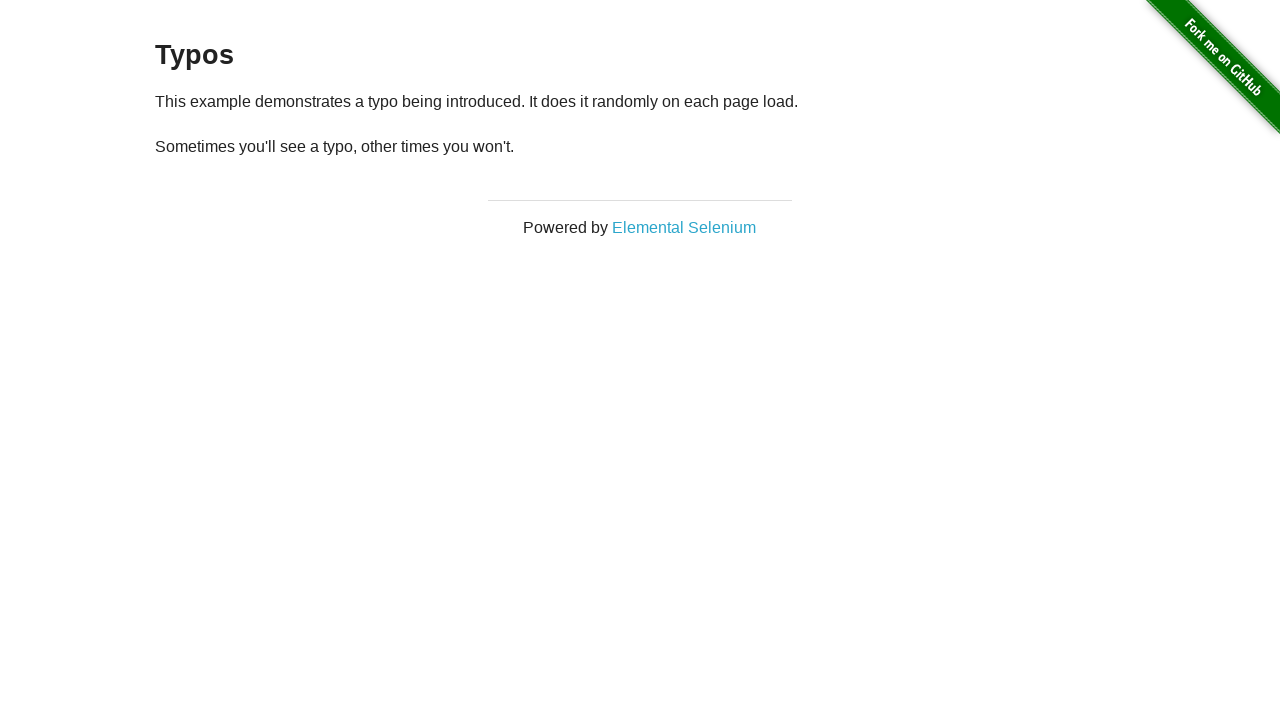

Printed text content of second paragraph
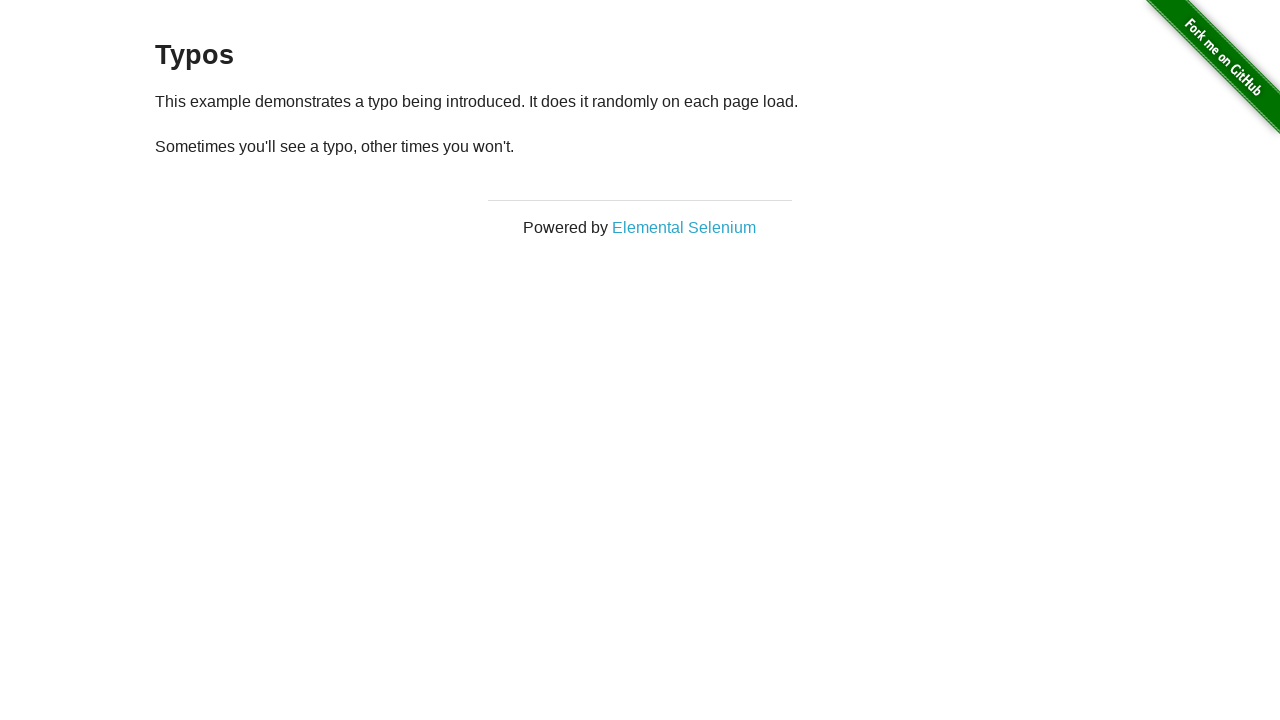

Reloaded the page to check for typos again
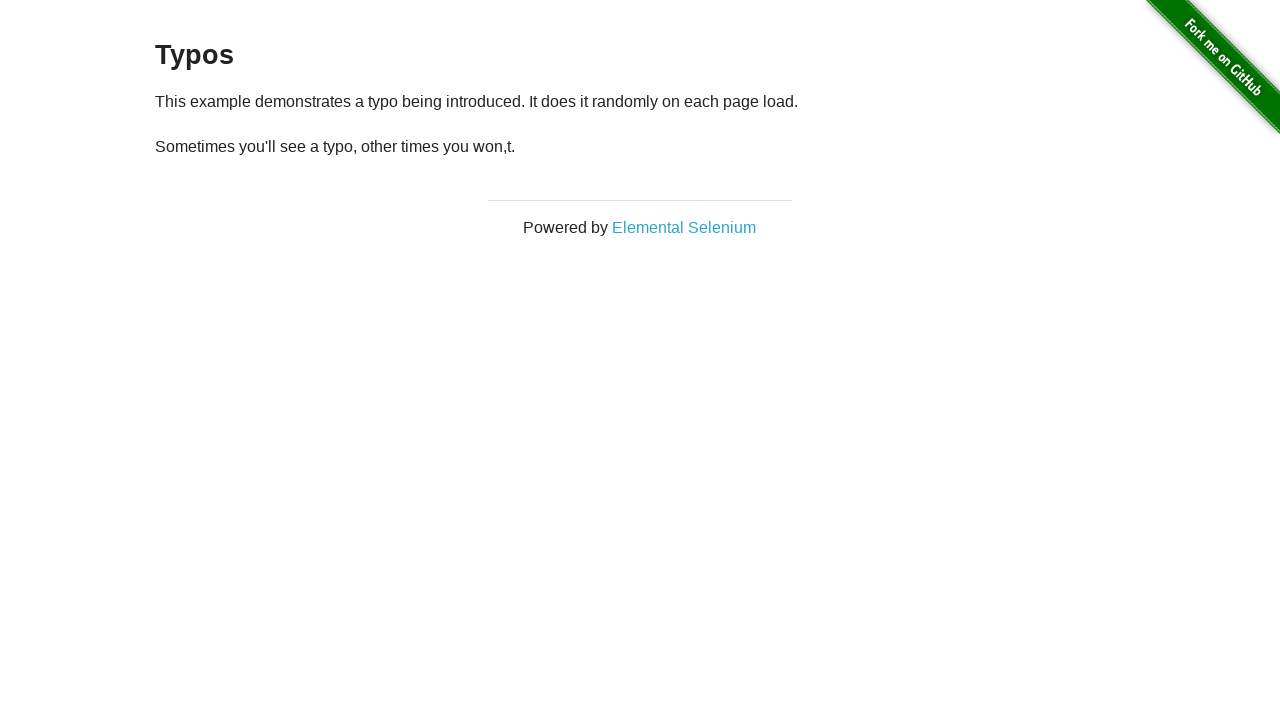

Waited for paragraph elements to be present
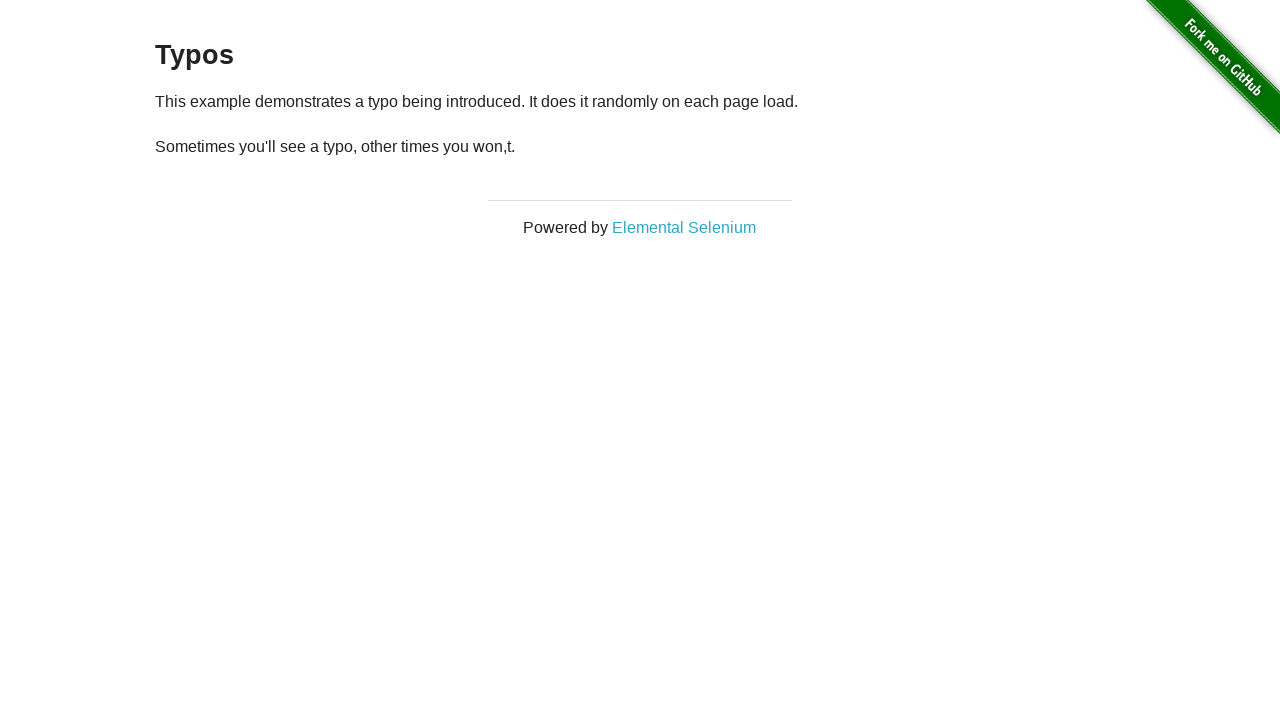

Retrieved all paragraph elements
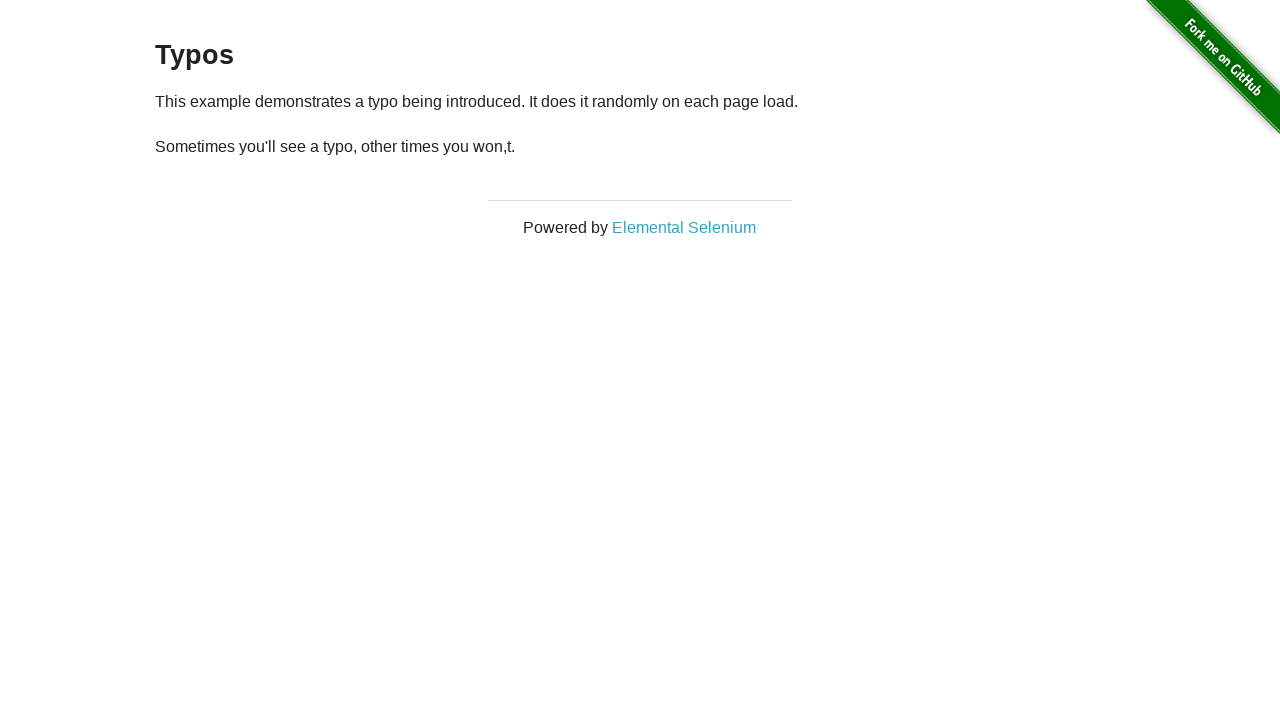

Printed text content of second paragraph
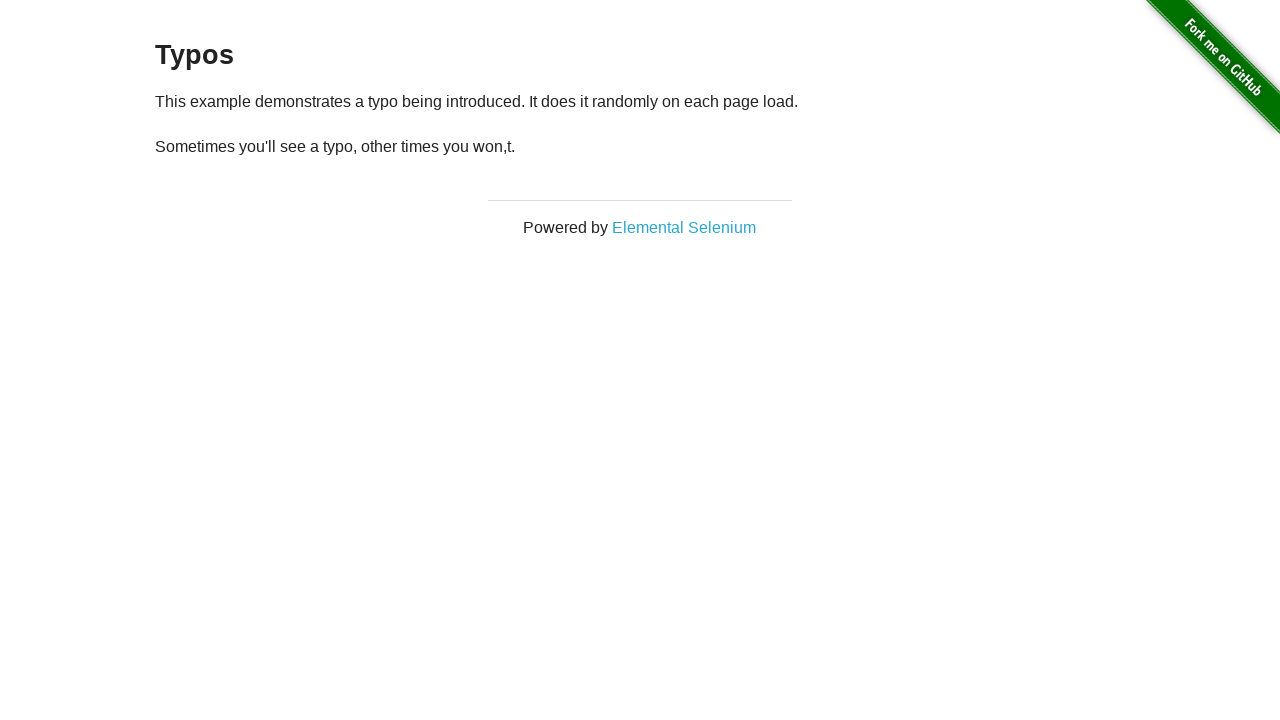

Reloaded the page to check for typos again
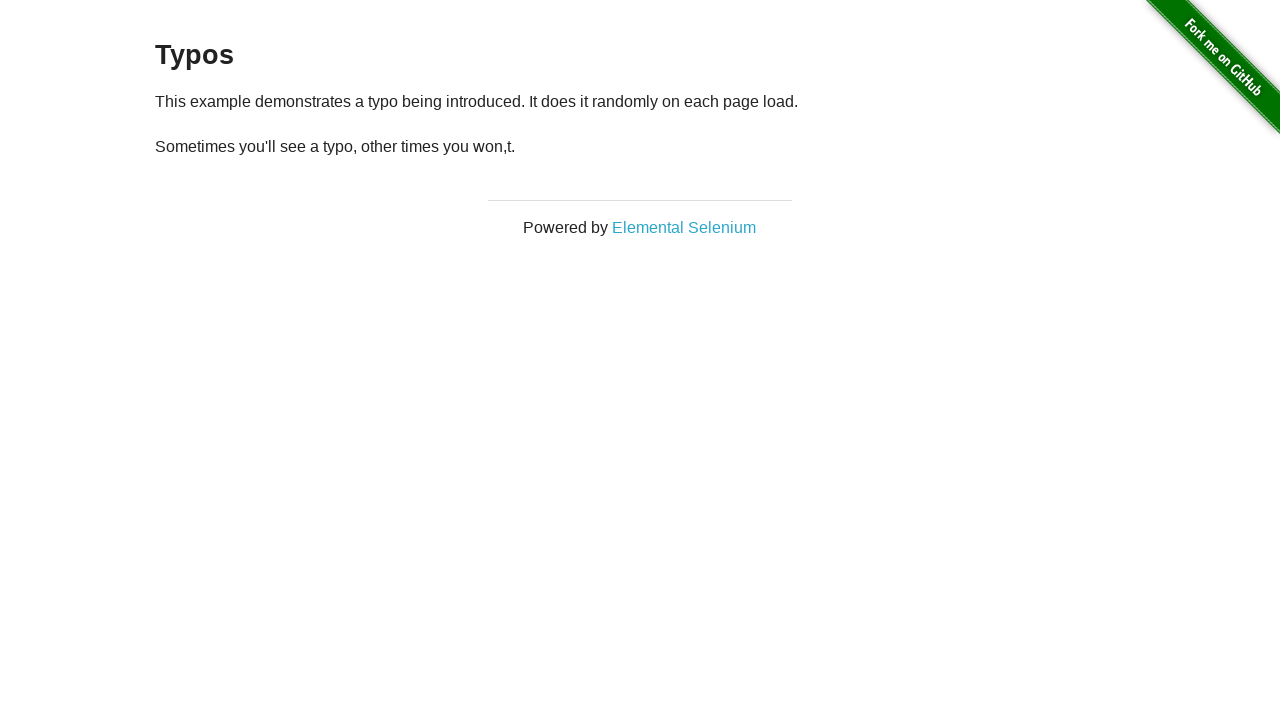

Waited for paragraph elements to be present
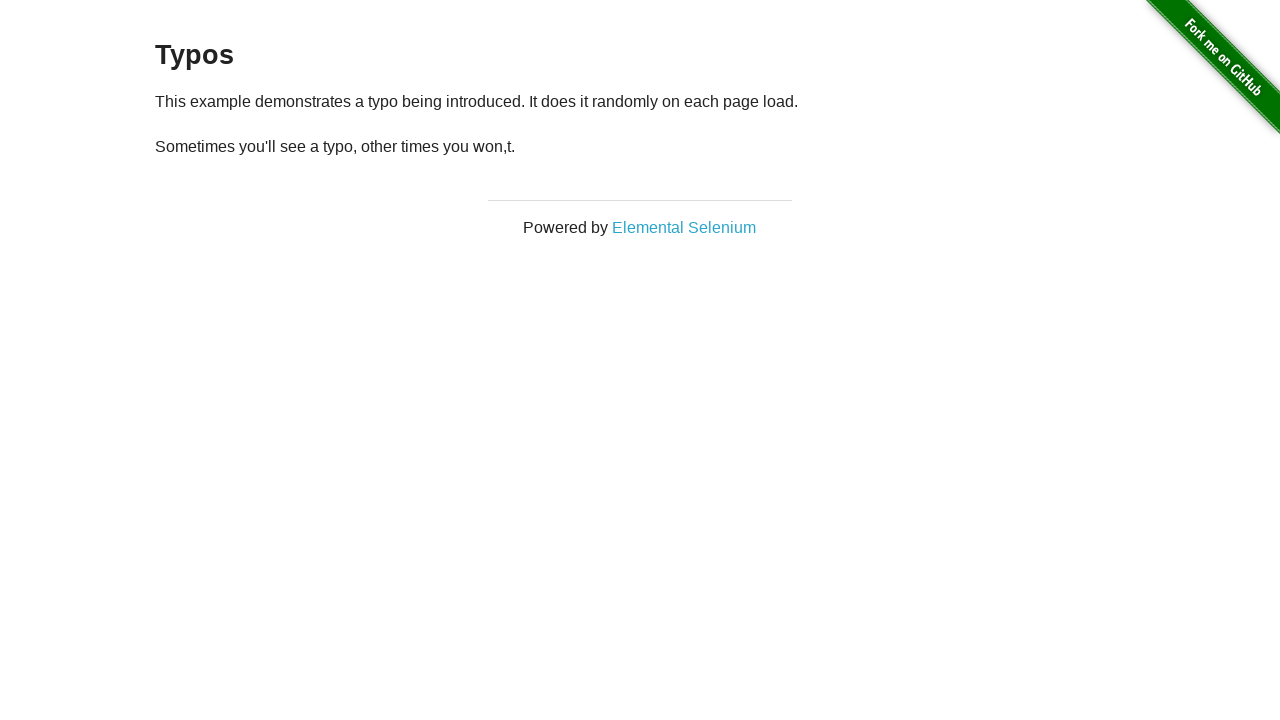

Retrieved all paragraph elements
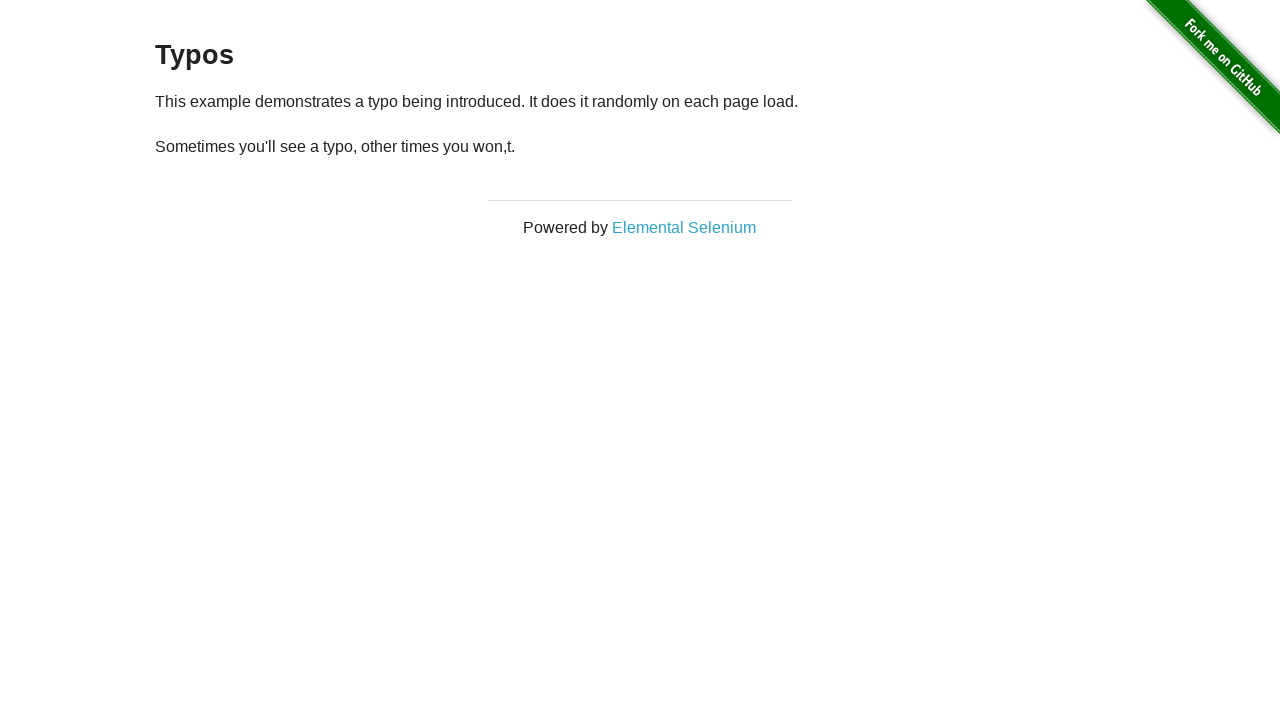

Printed text content of second paragraph
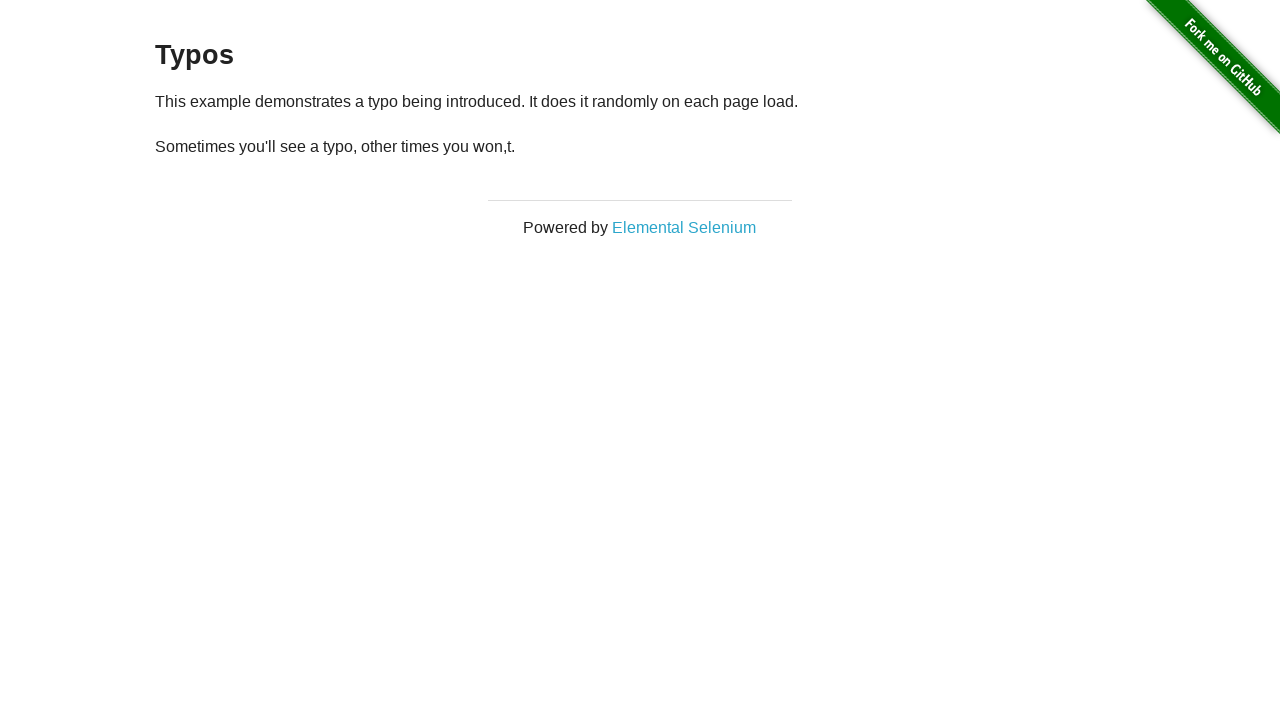

Reloaded the page to check for typos again
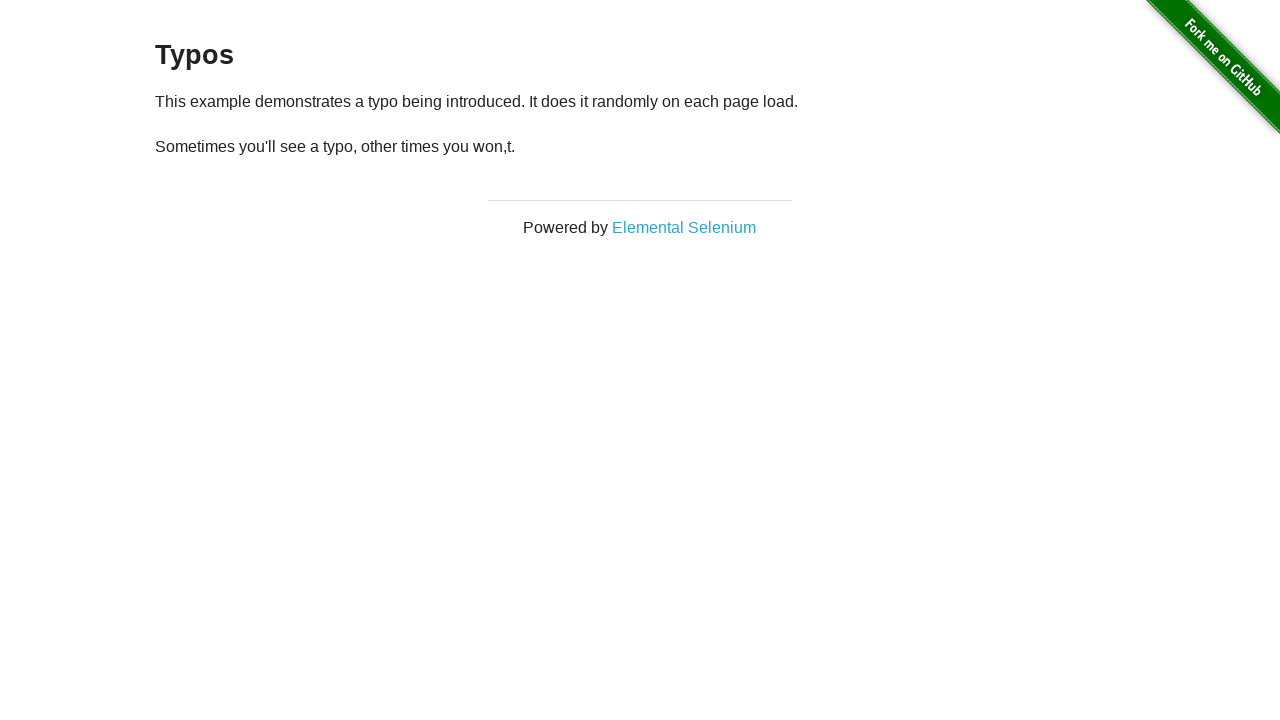

Waited for paragraph elements to be present
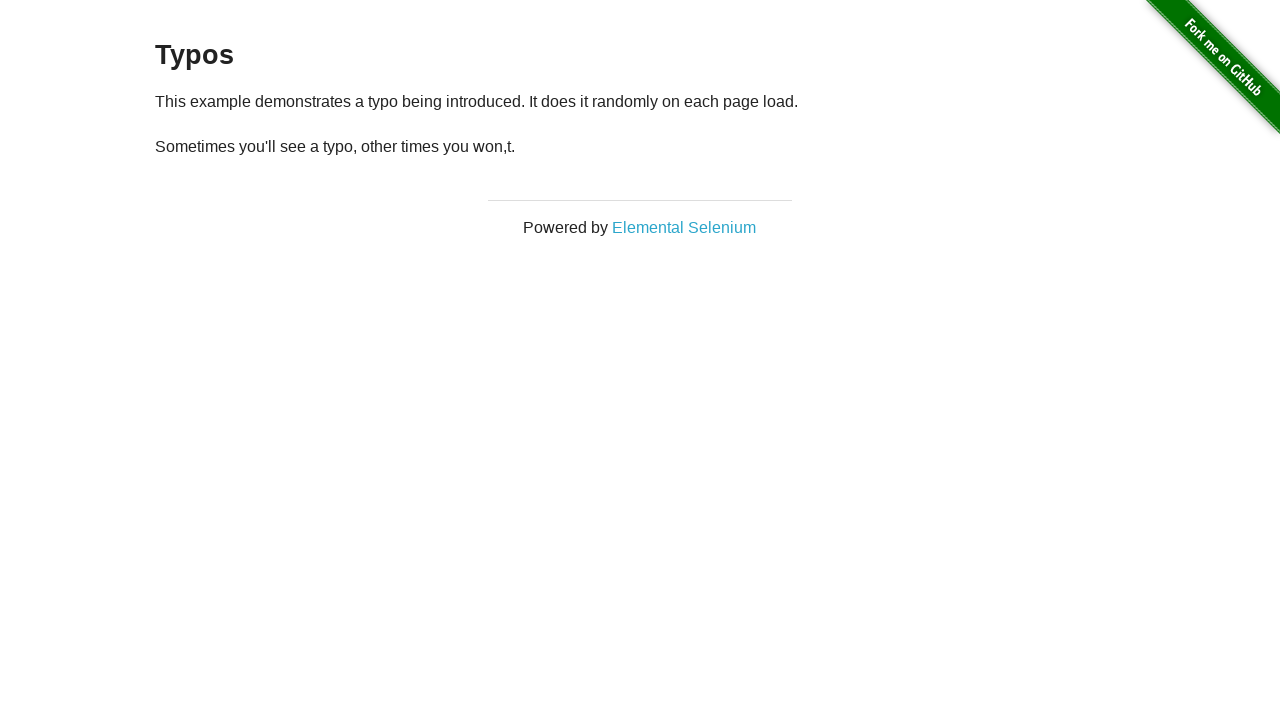

Retrieved all paragraph elements
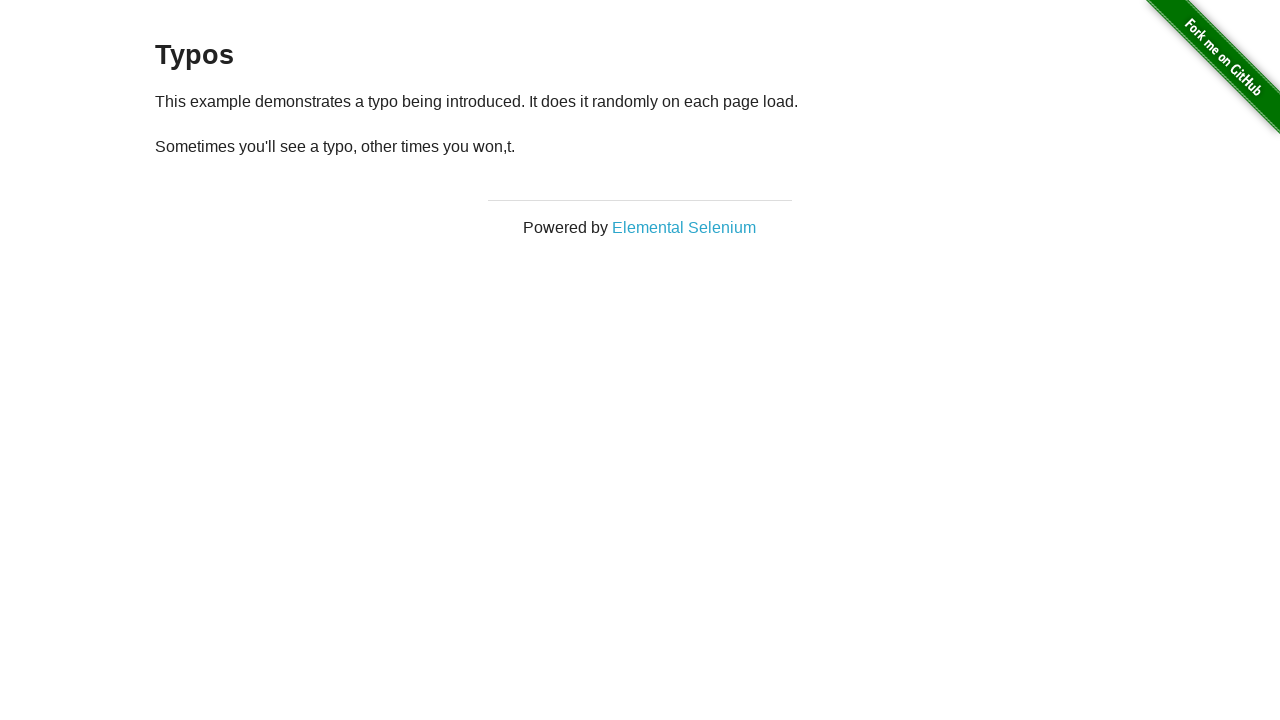

Printed text content of second paragraph
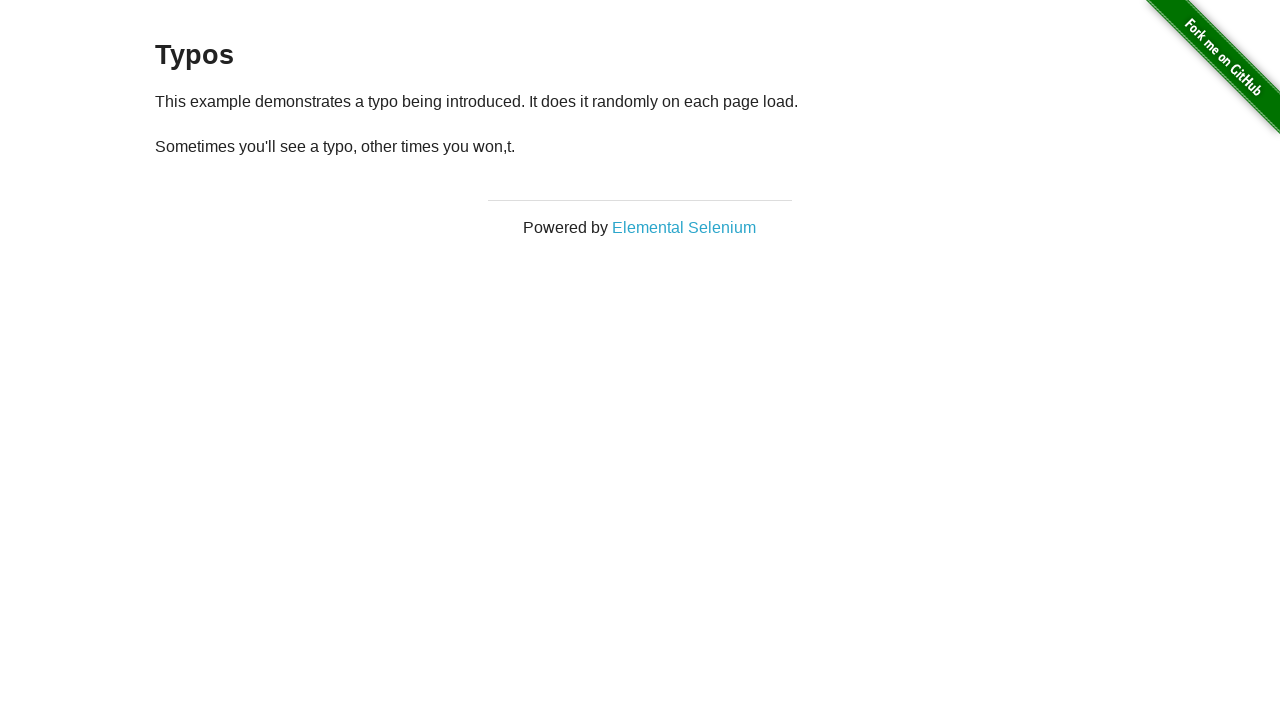

Reloaded the page to check for typos again
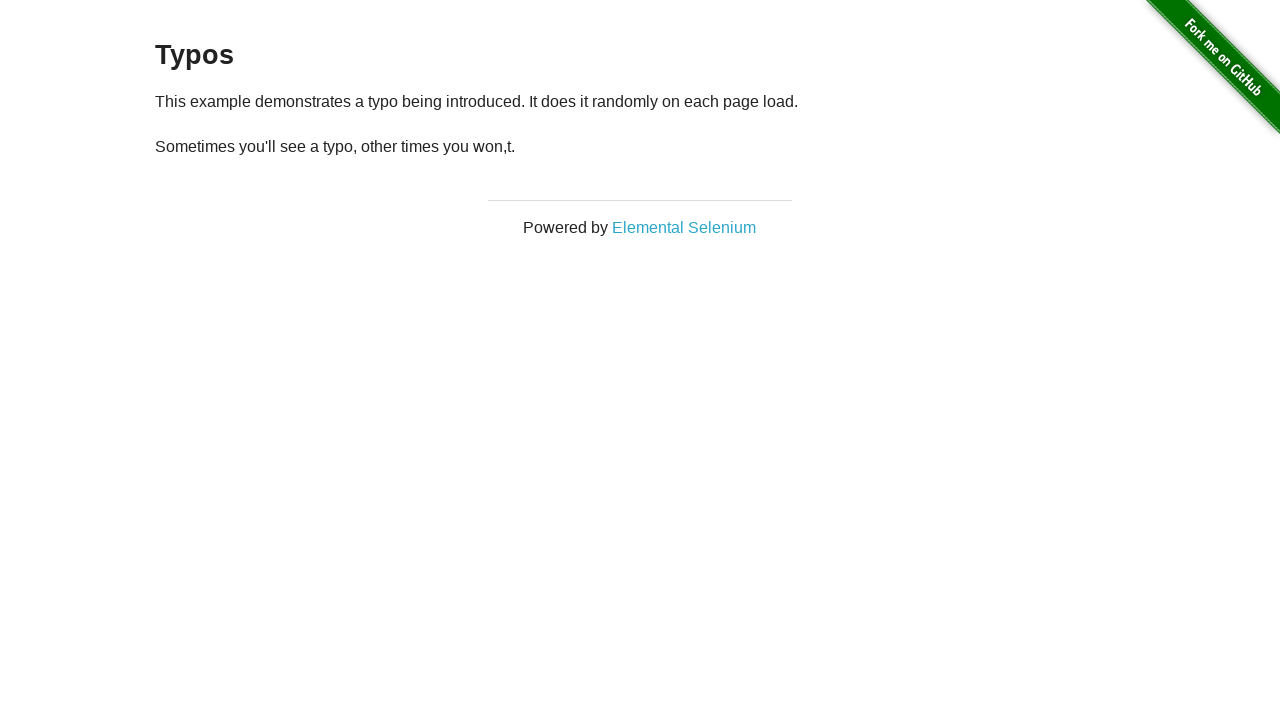

Waited for paragraph elements to be present
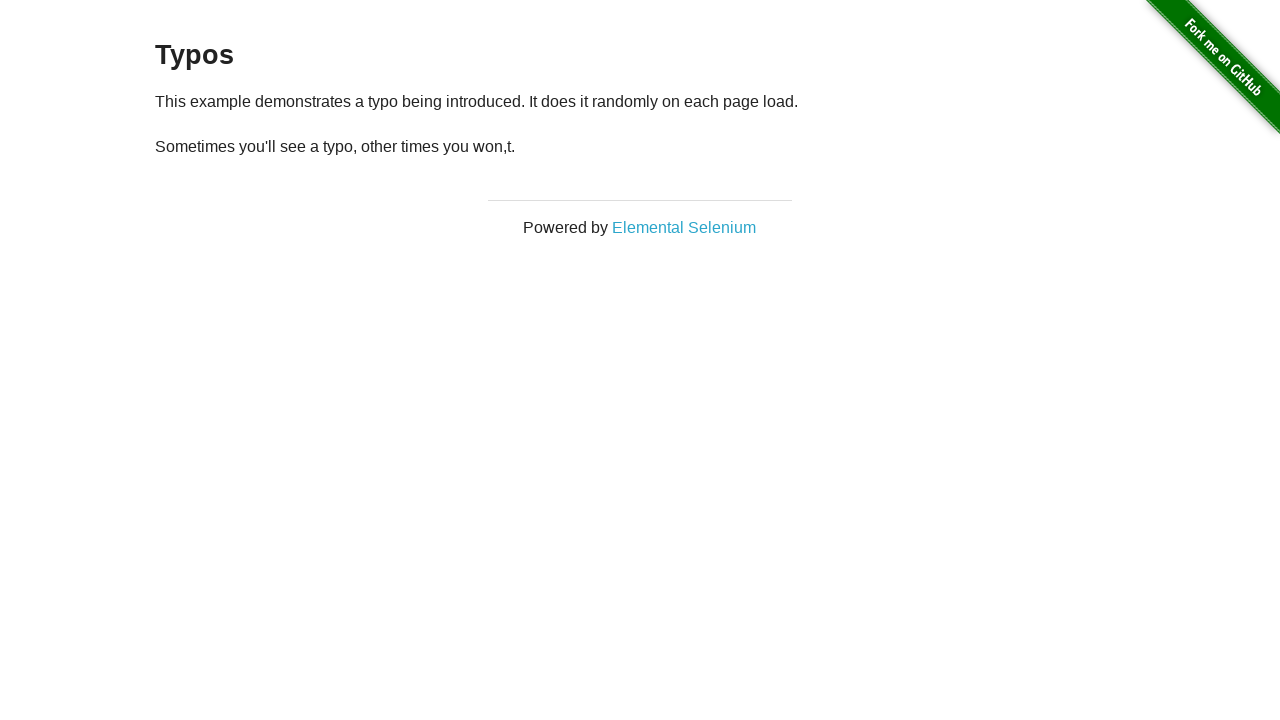

Retrieved all paragraph elements
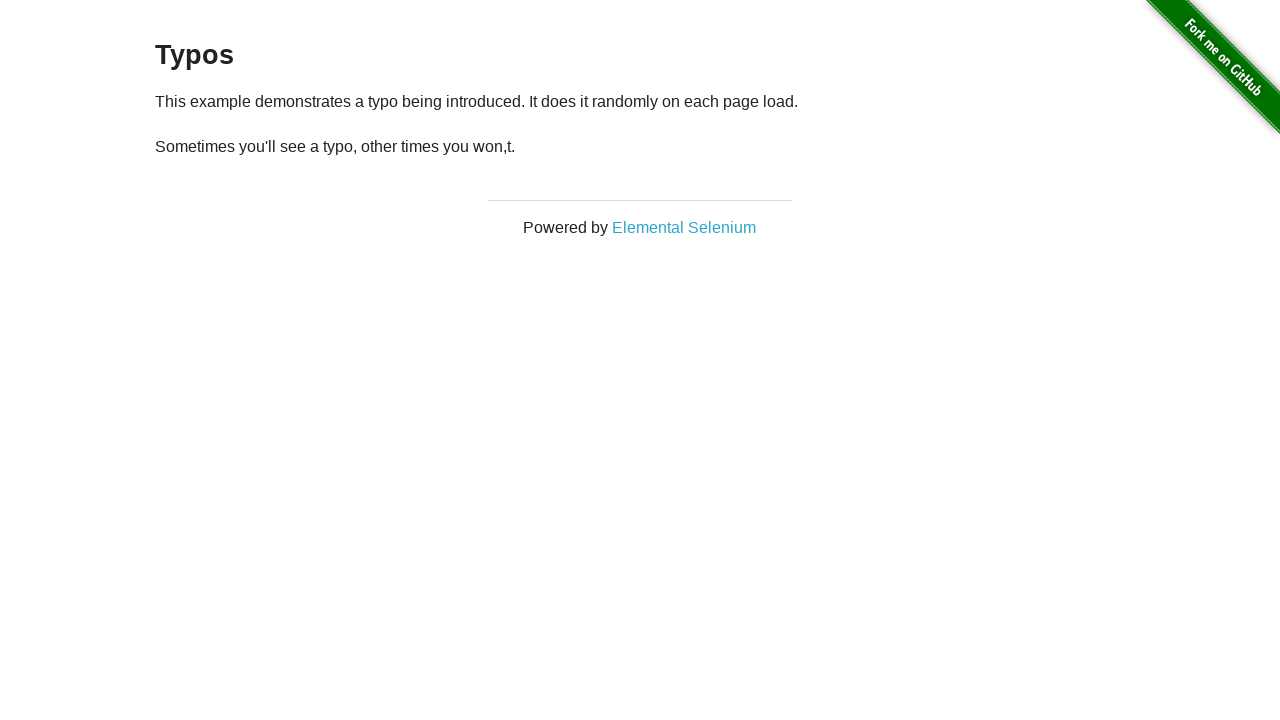

Printed text content of second paragraph
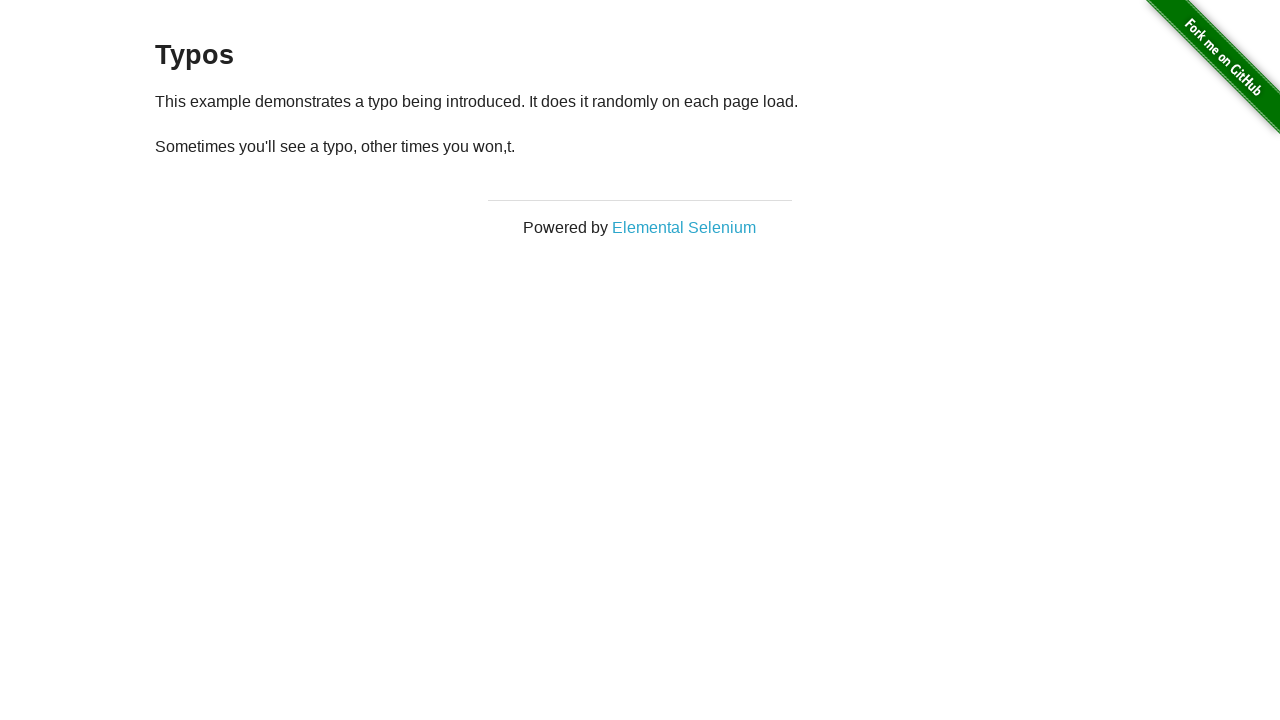

Reloaded the page to check for typos again
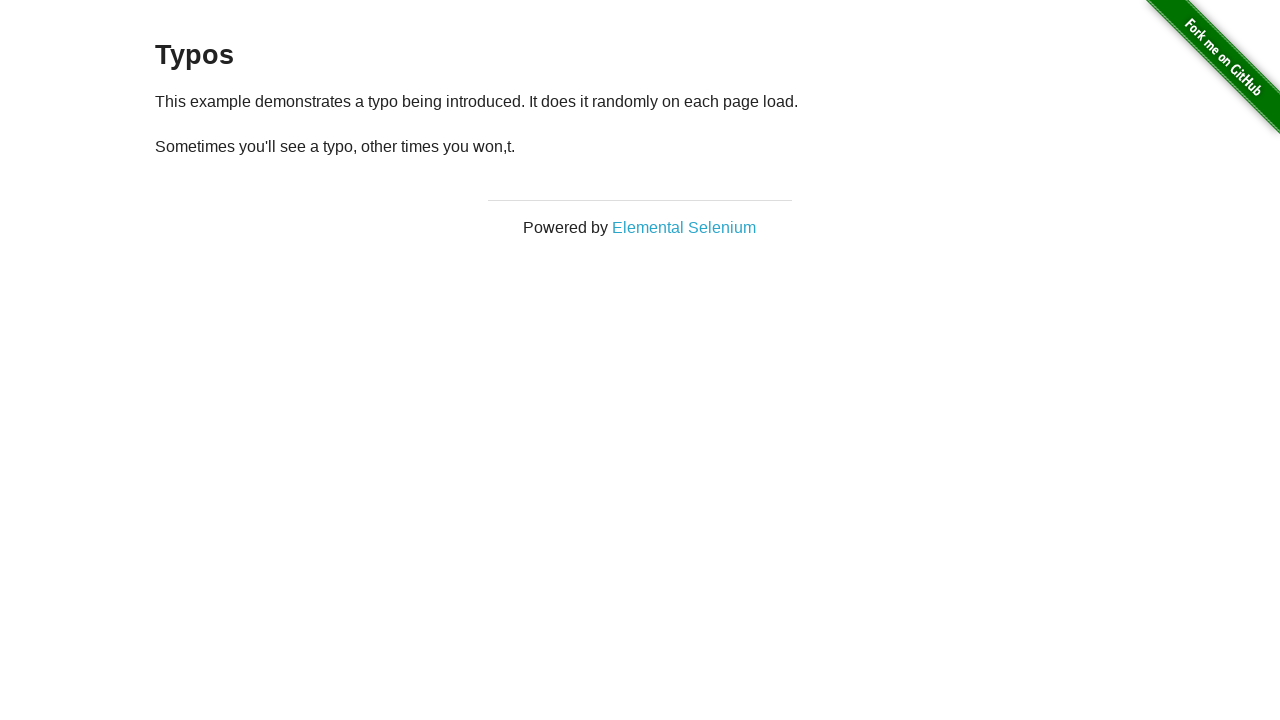

Waited for paragraph elements to be present
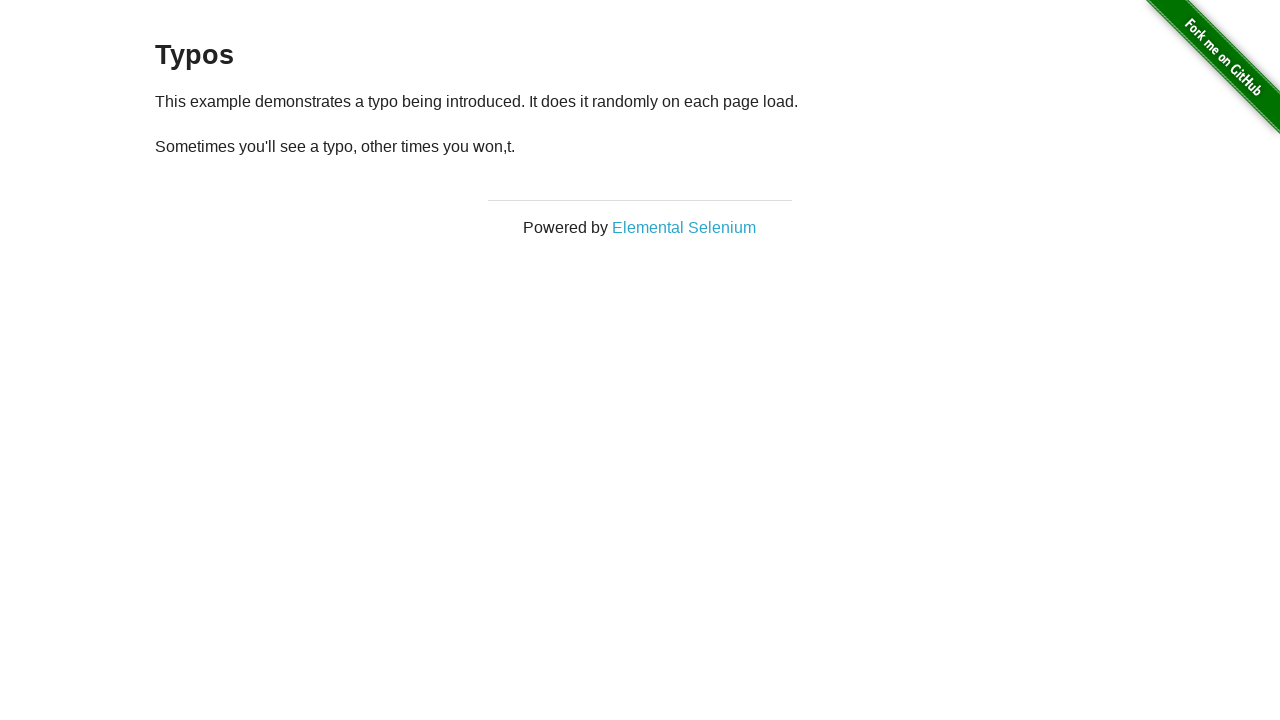

Retrieved all paragraph elements
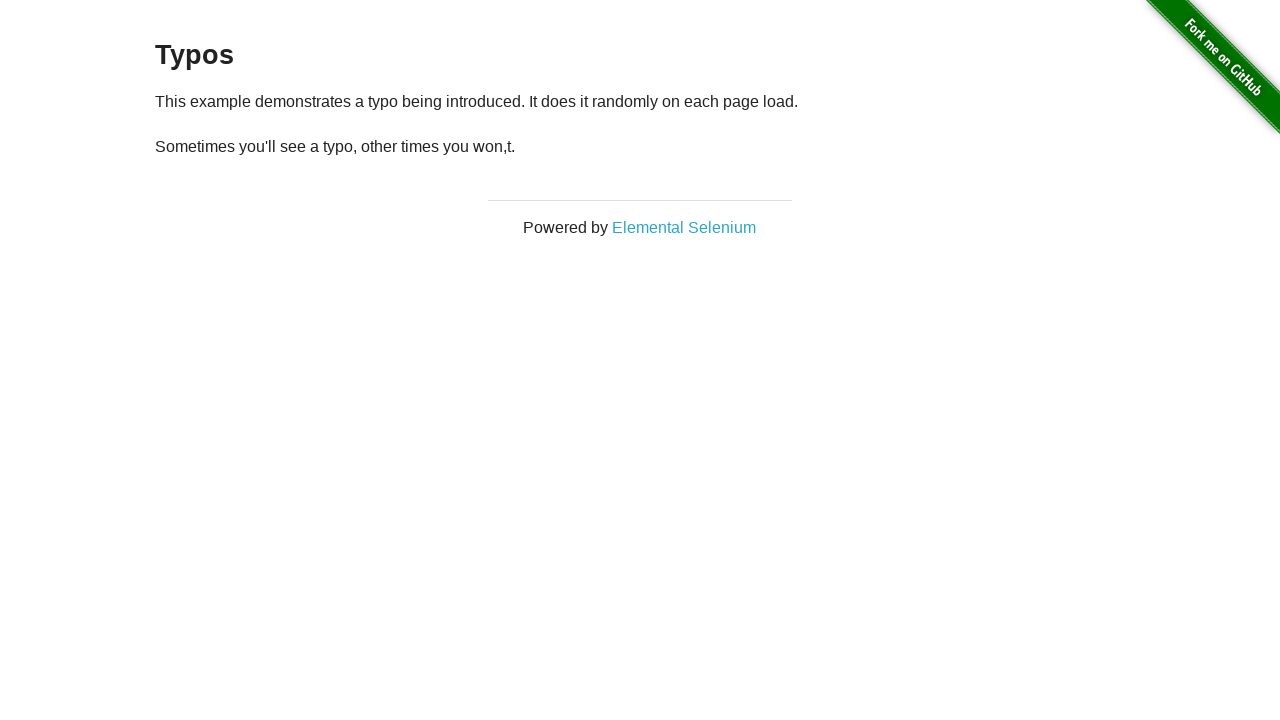

Printed text content of second paragraph
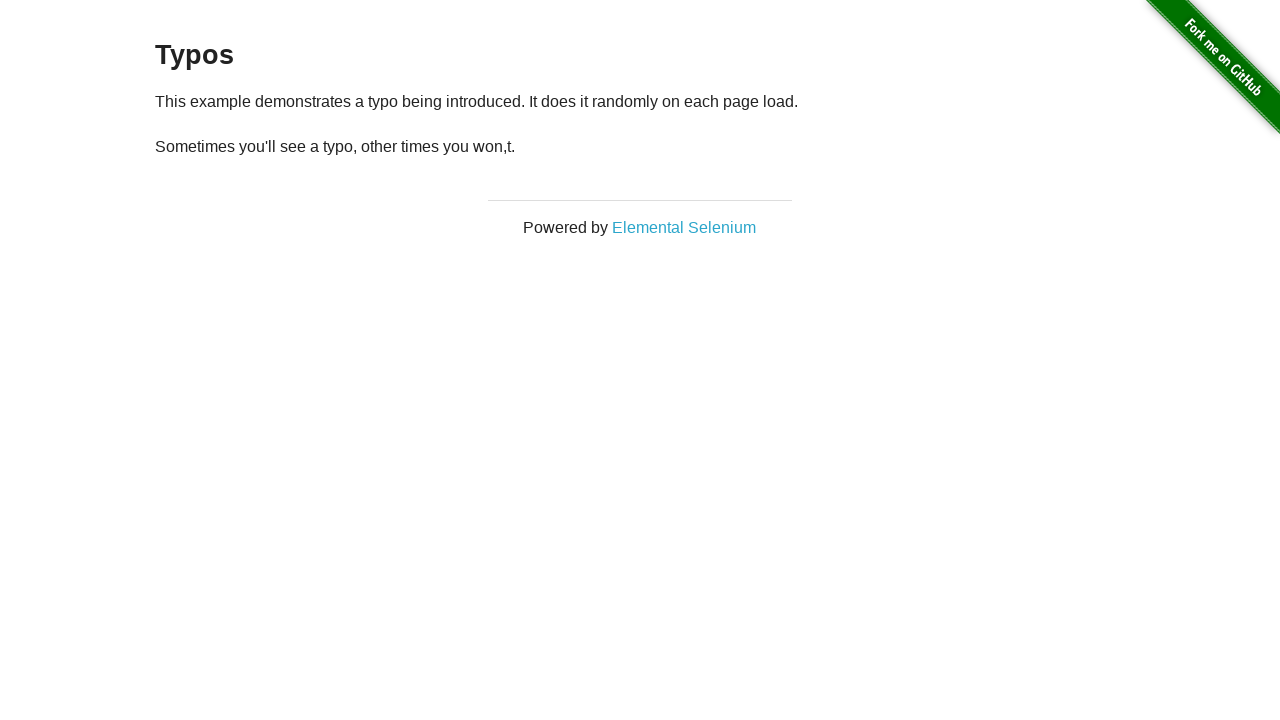

Reloaded the page to check for typos again
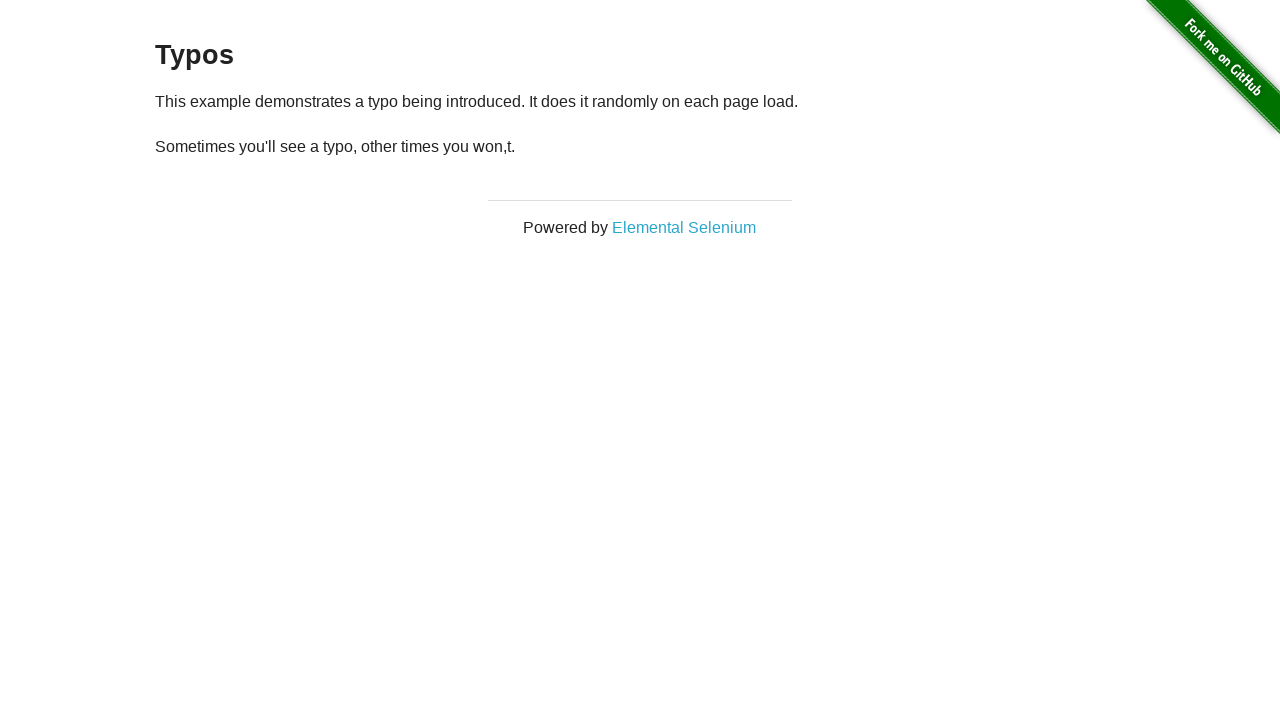

Waited for paragraph elements to be present
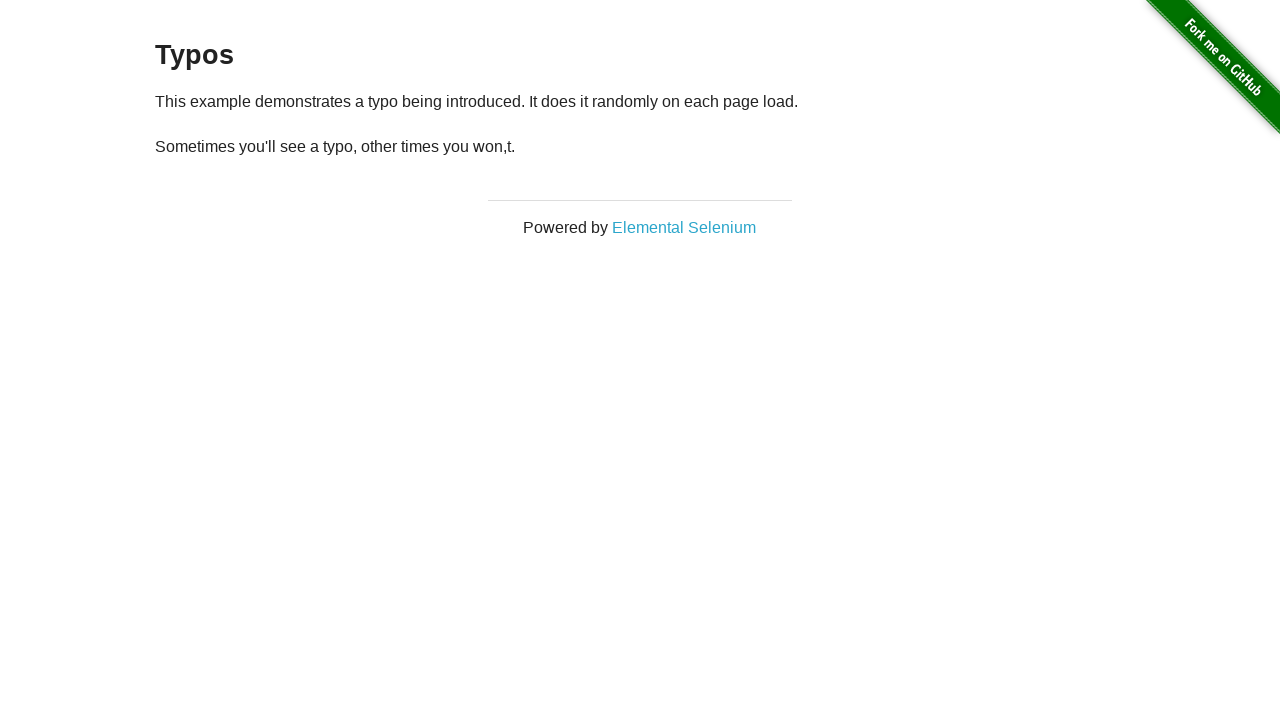

Retrieved all paragraph elements
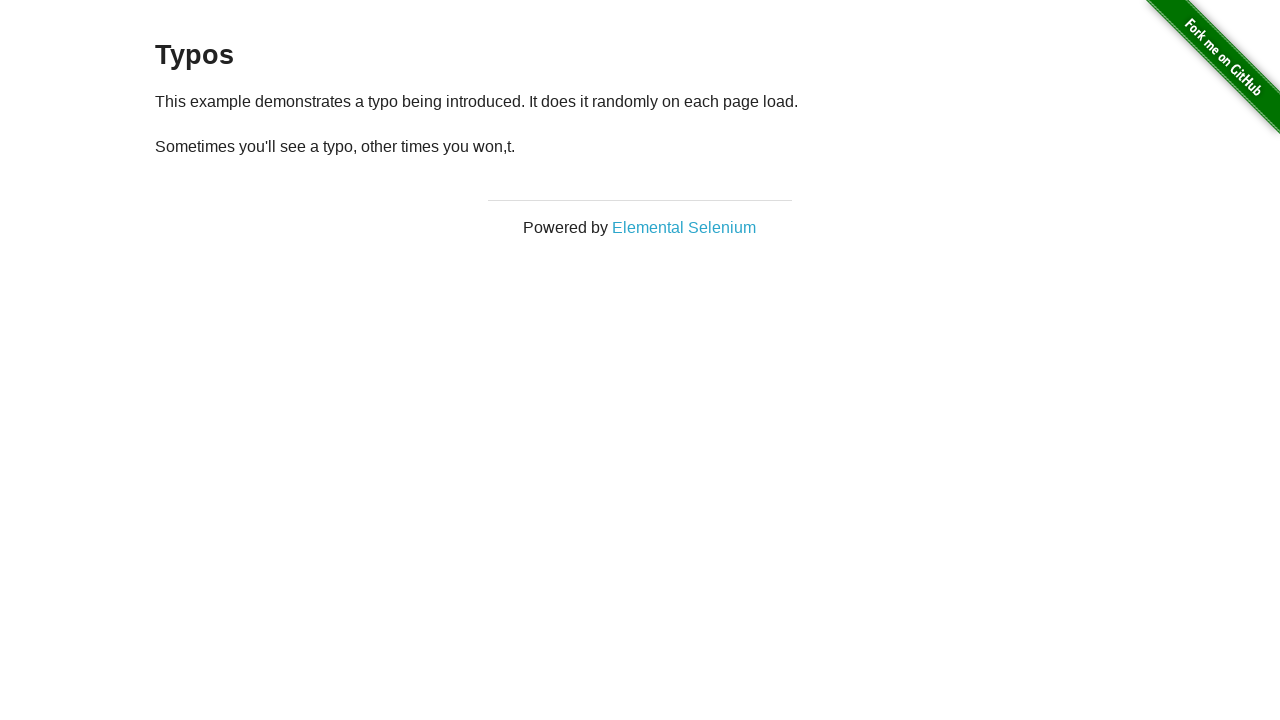

Printed text content of second paragraph
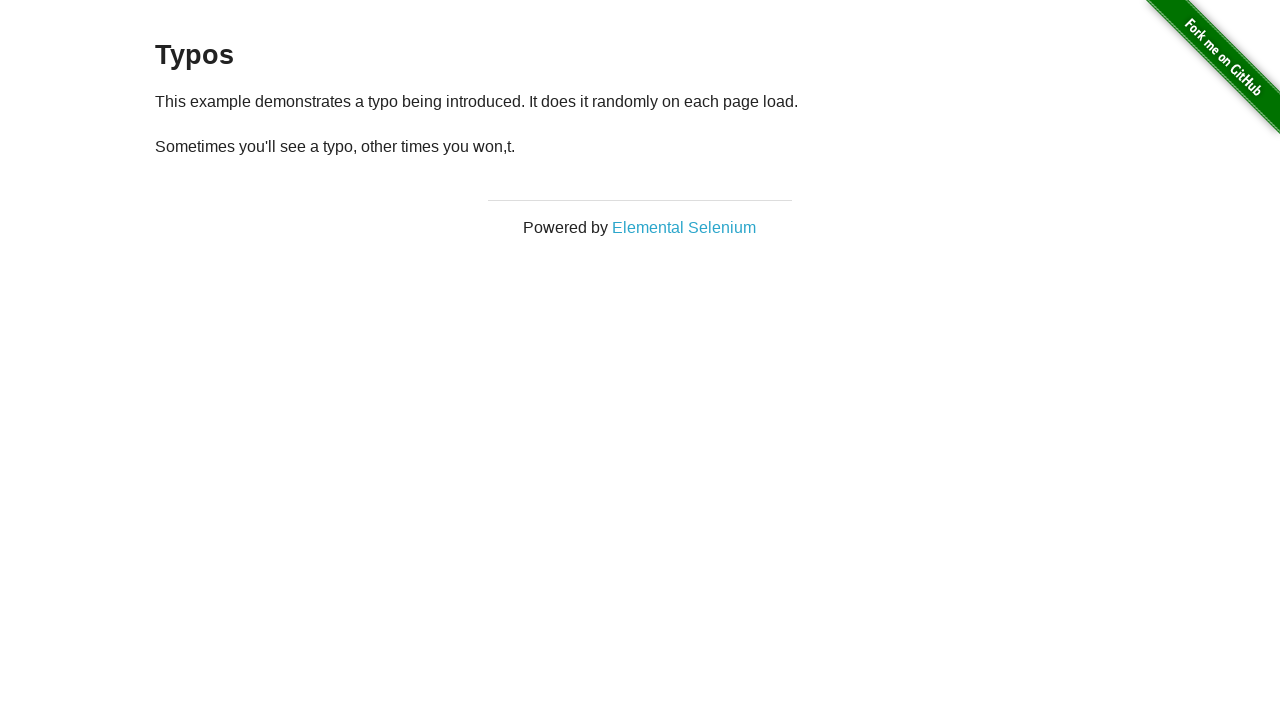

Reloaded the page to check for typos again
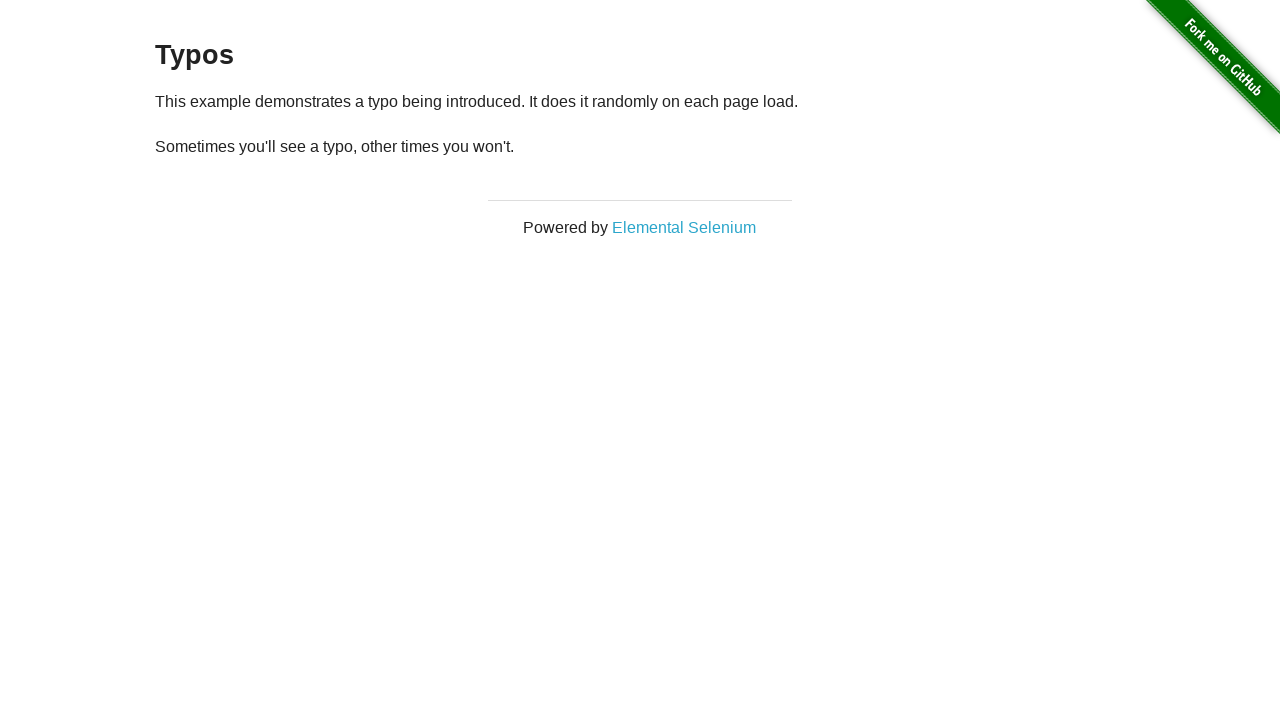

Waited for paragraph elements to be present
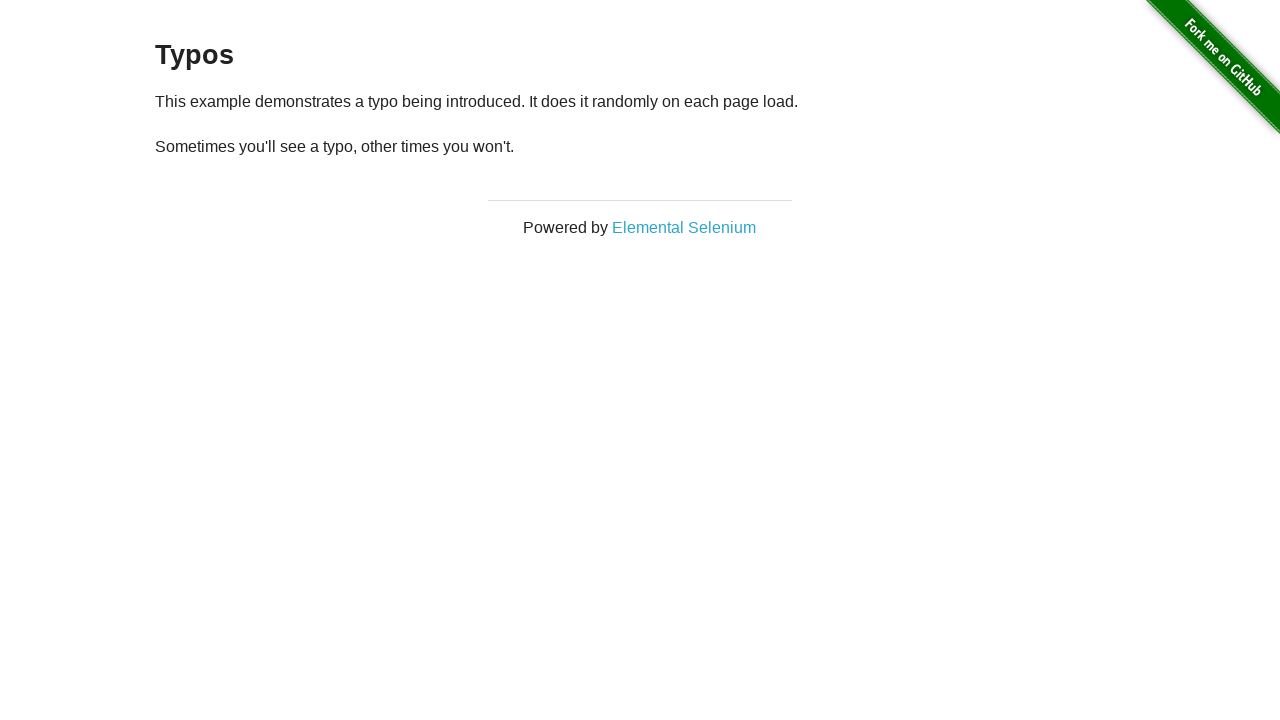

Retrieved all paragraph elements
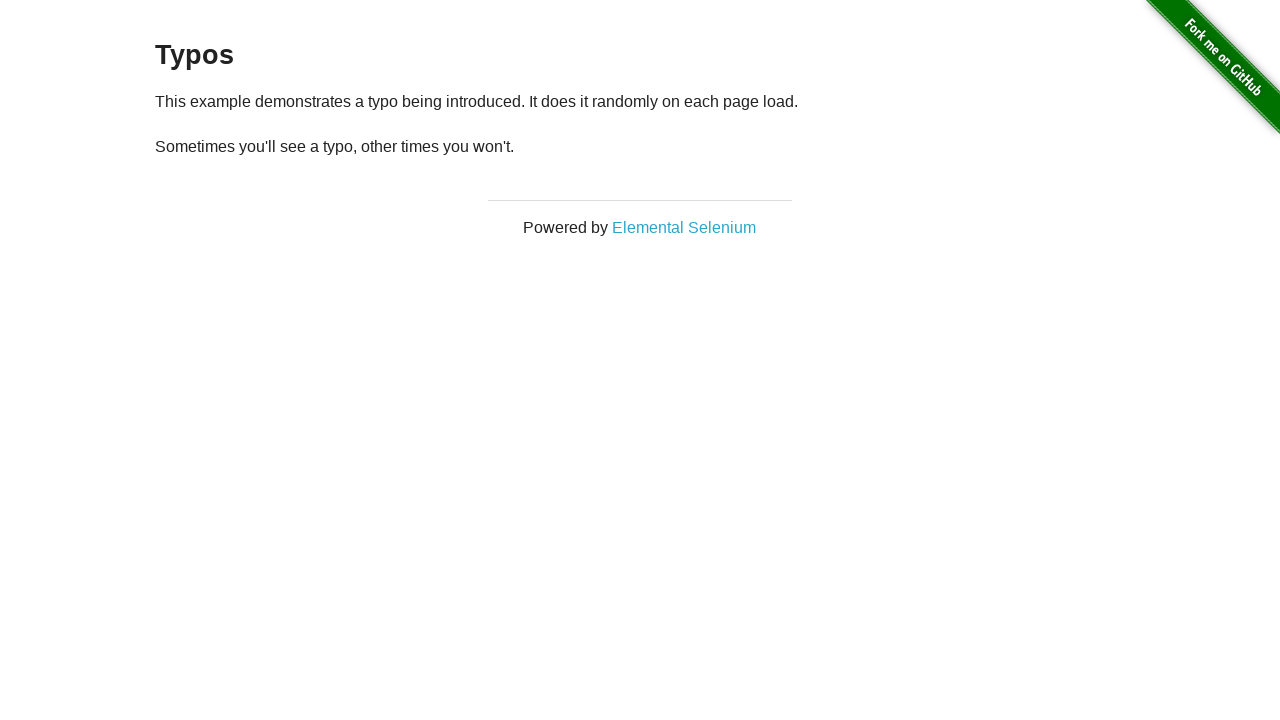

Printed text content of second paragraph
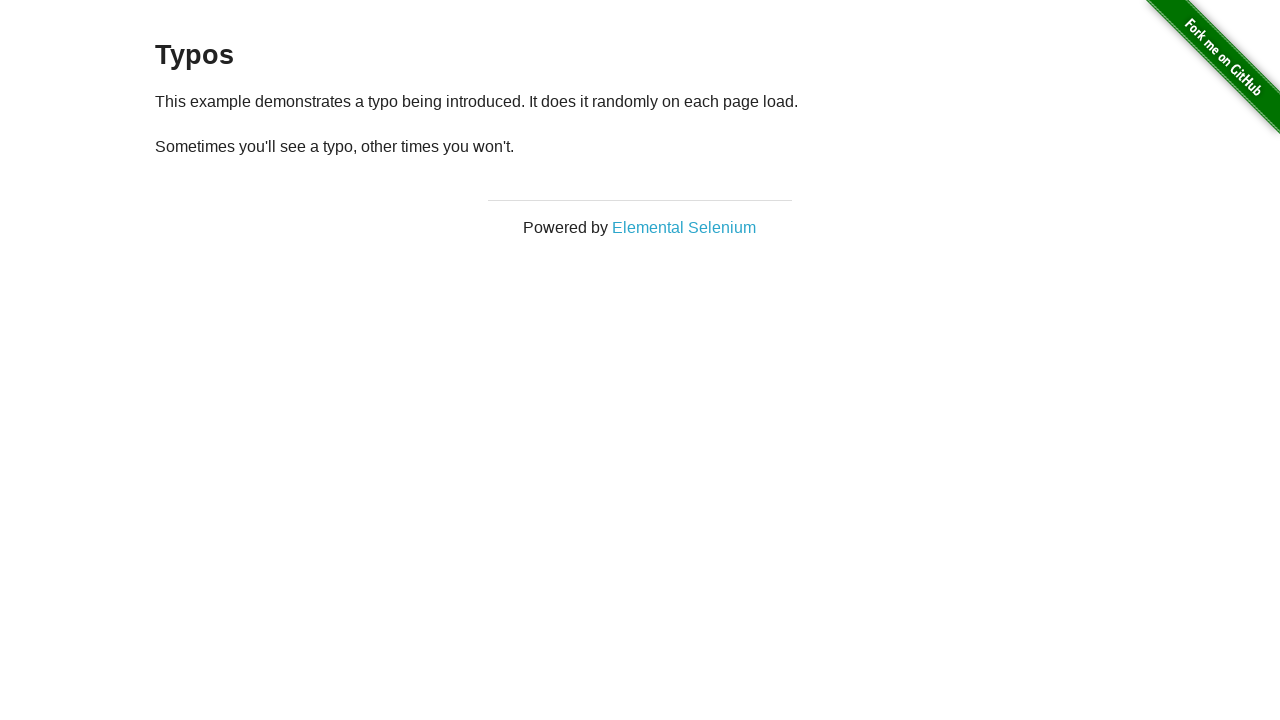

Reloaded the page to check for typos again
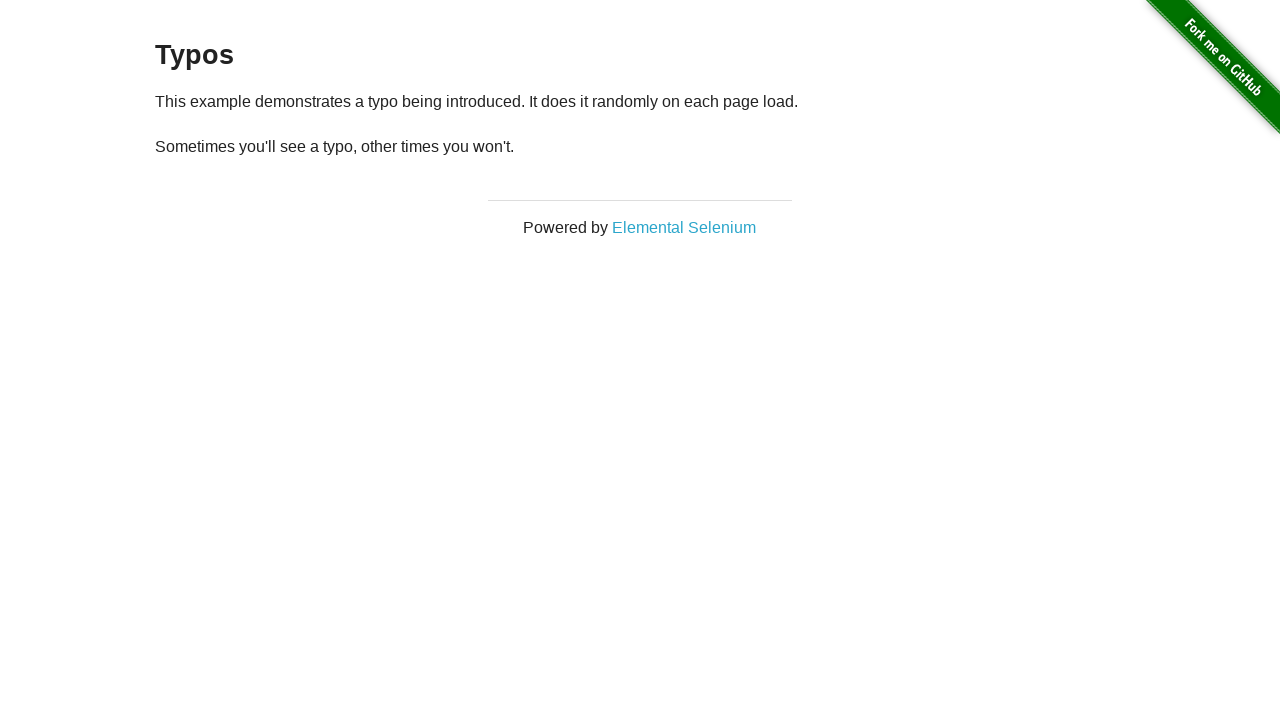

Waited for paragraph elements to be present
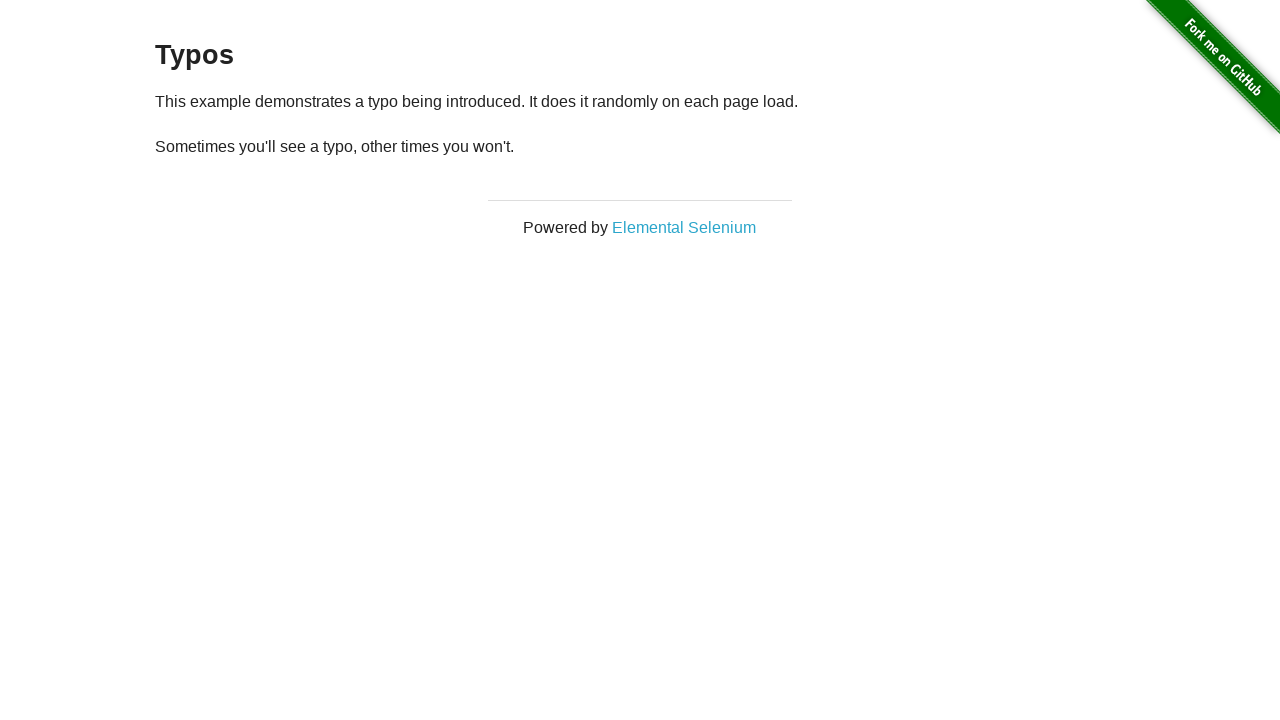

Retrieved all paragraph elements
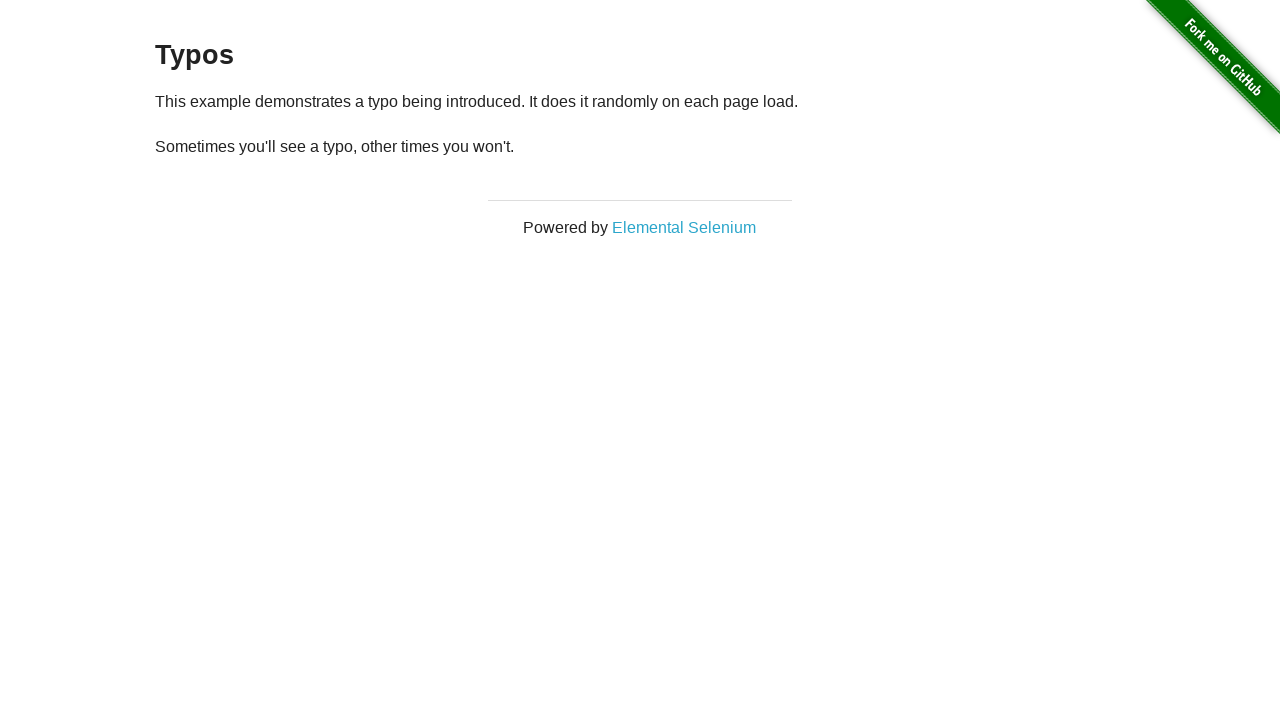

Printed text content of second paragraph
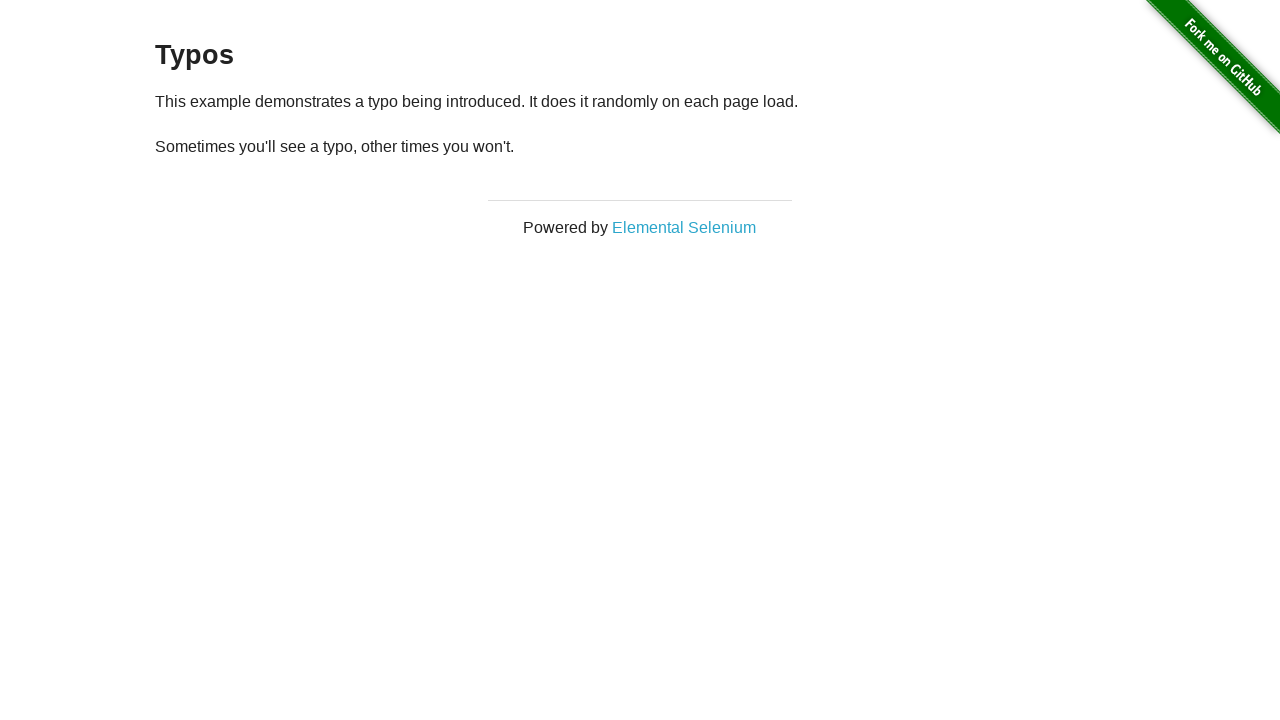

Reloaded the page to check for typos again
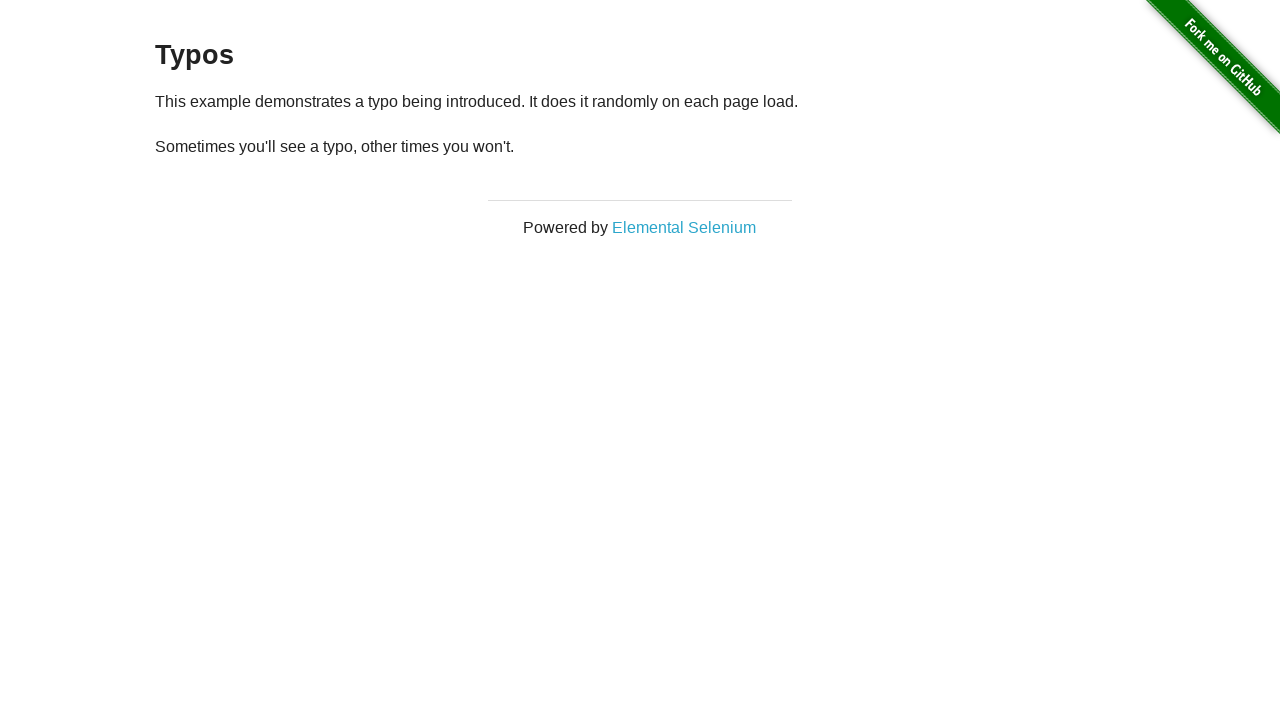

Waited for paragraph elements to be present
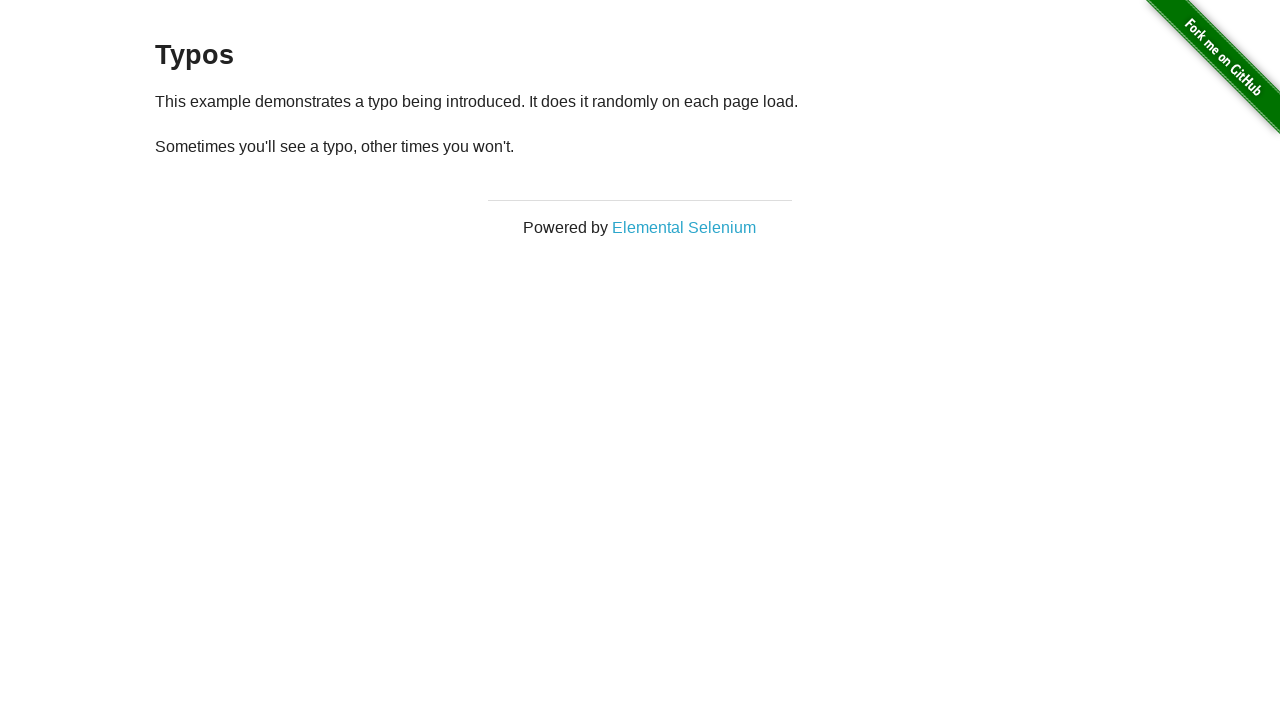

Retrieved all paragraph elements
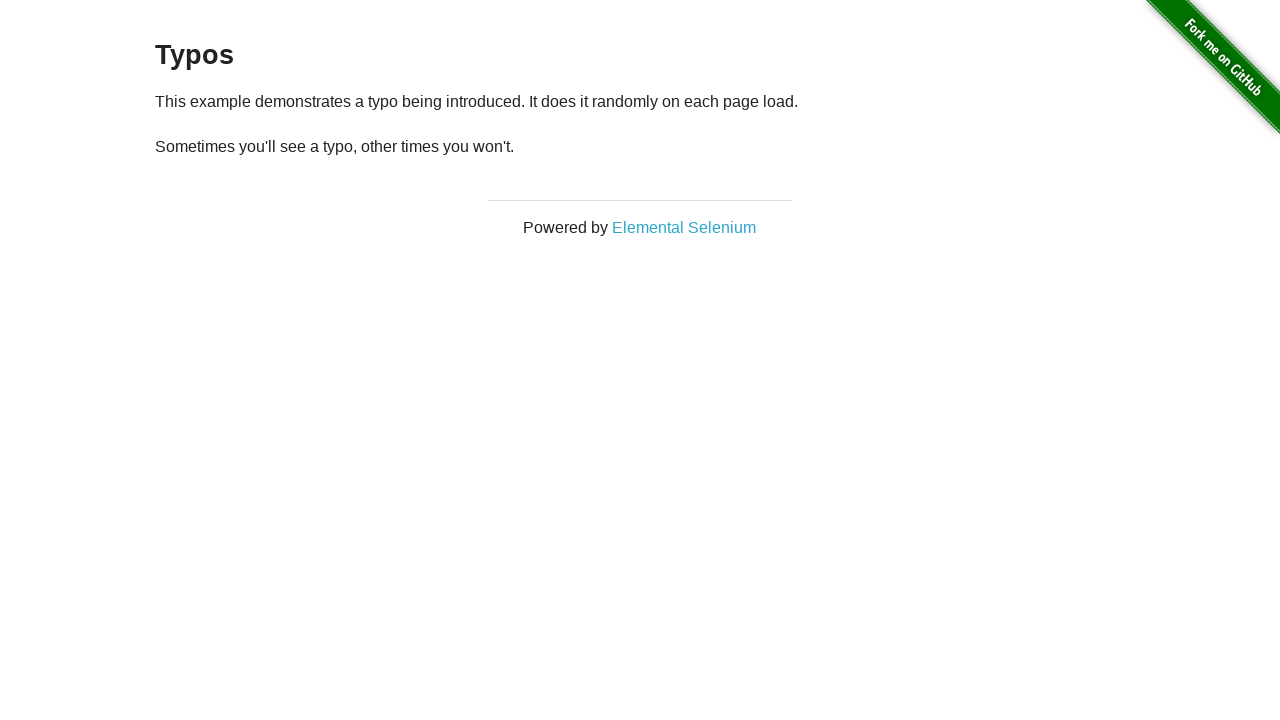

Printed text content of second paragraph
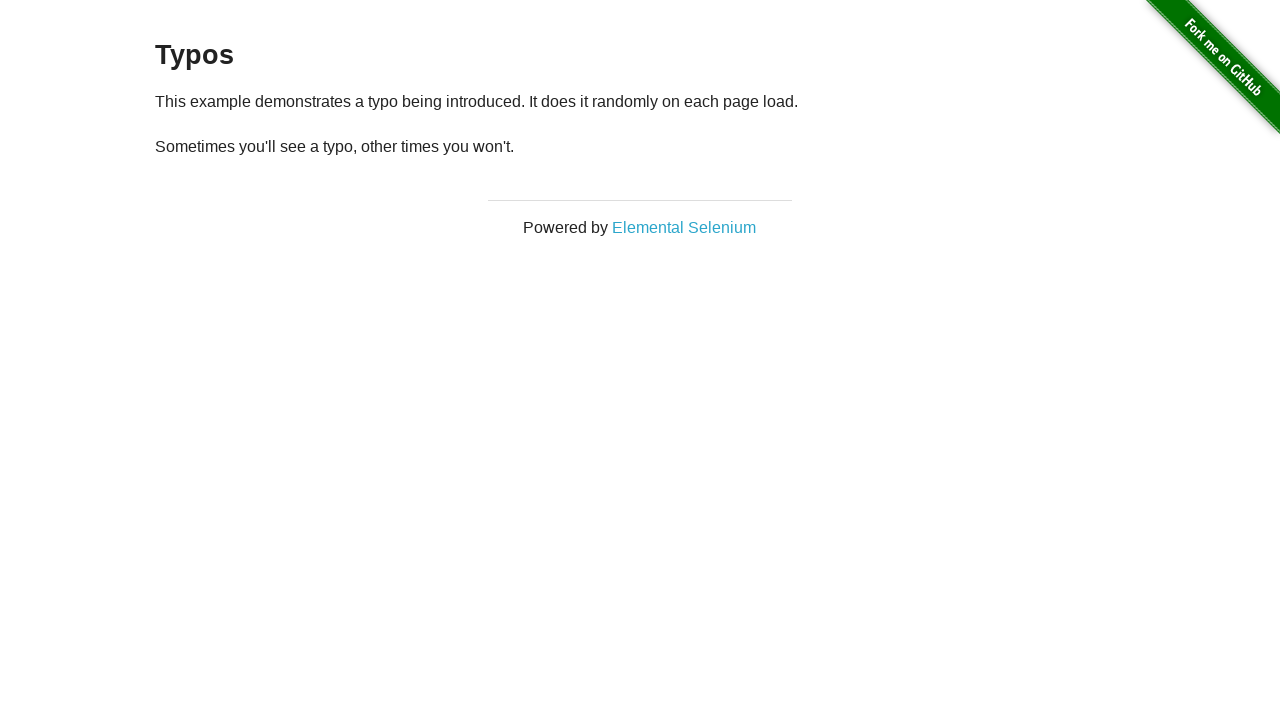

Reloaded the page to check for typos again
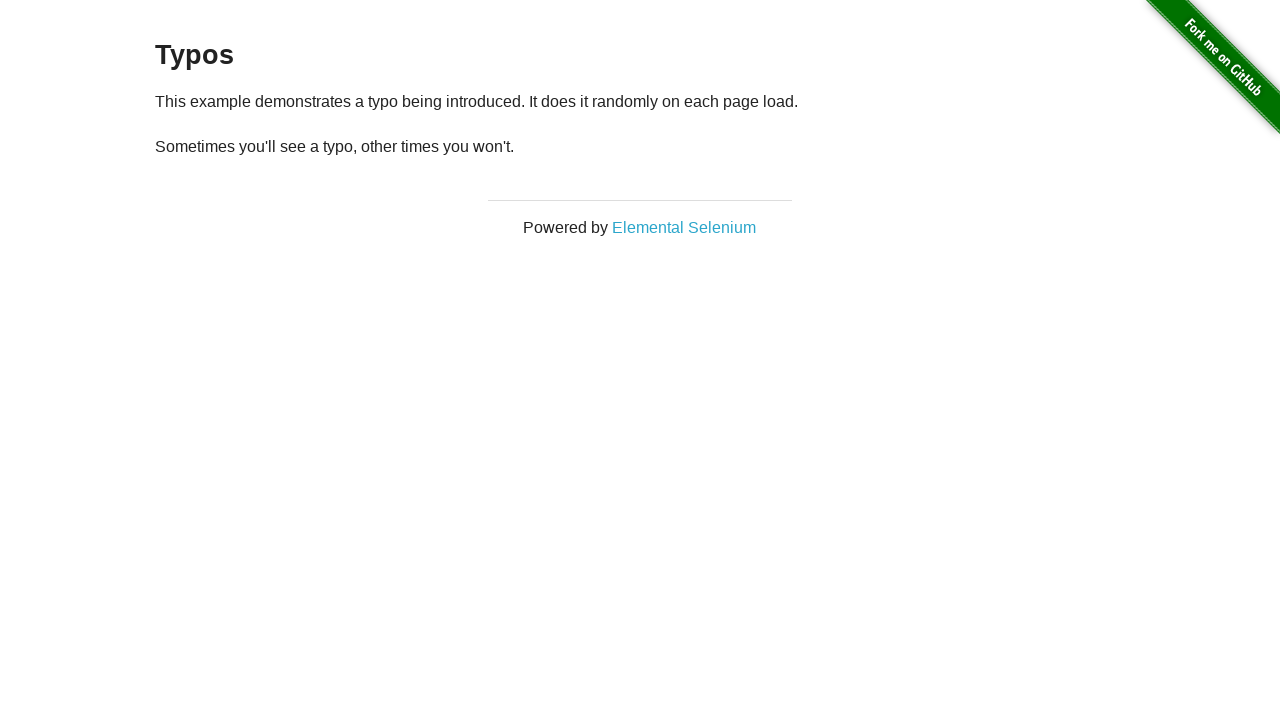

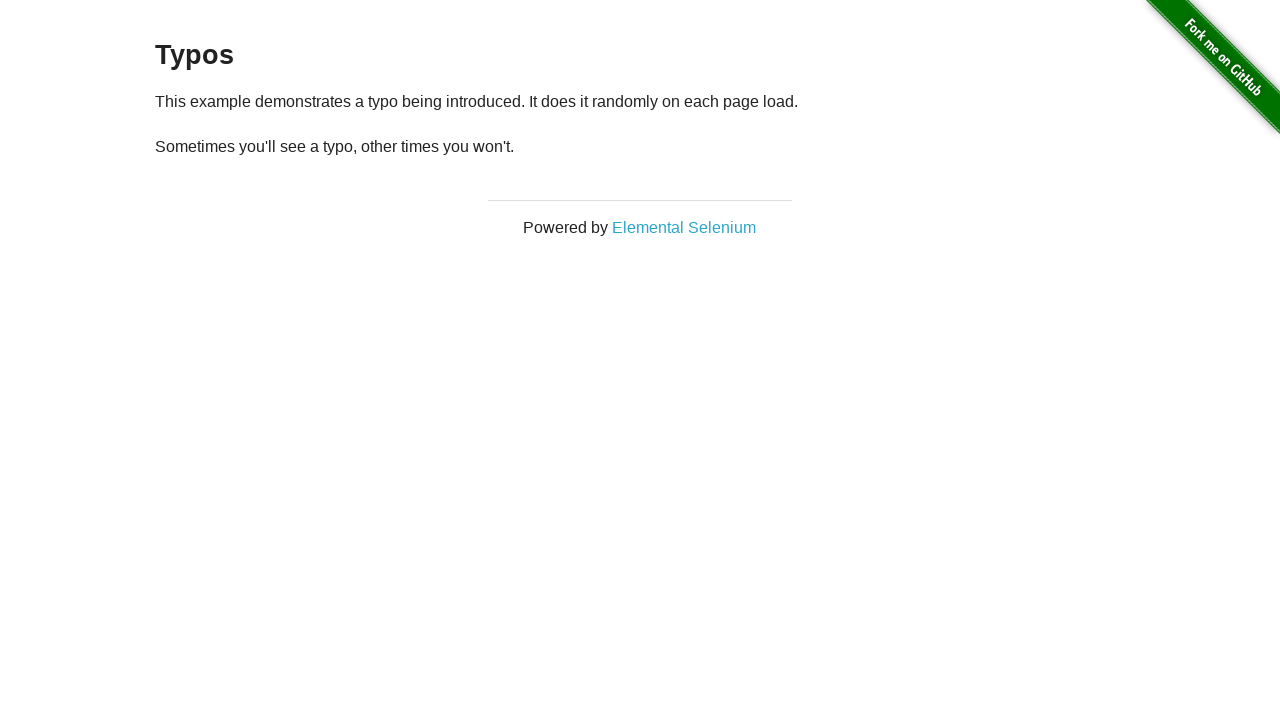